Navigates to tables page and iterates through all pagination pages to read names from each page

Starting URL: https://selenium-test-react.vercel.app/

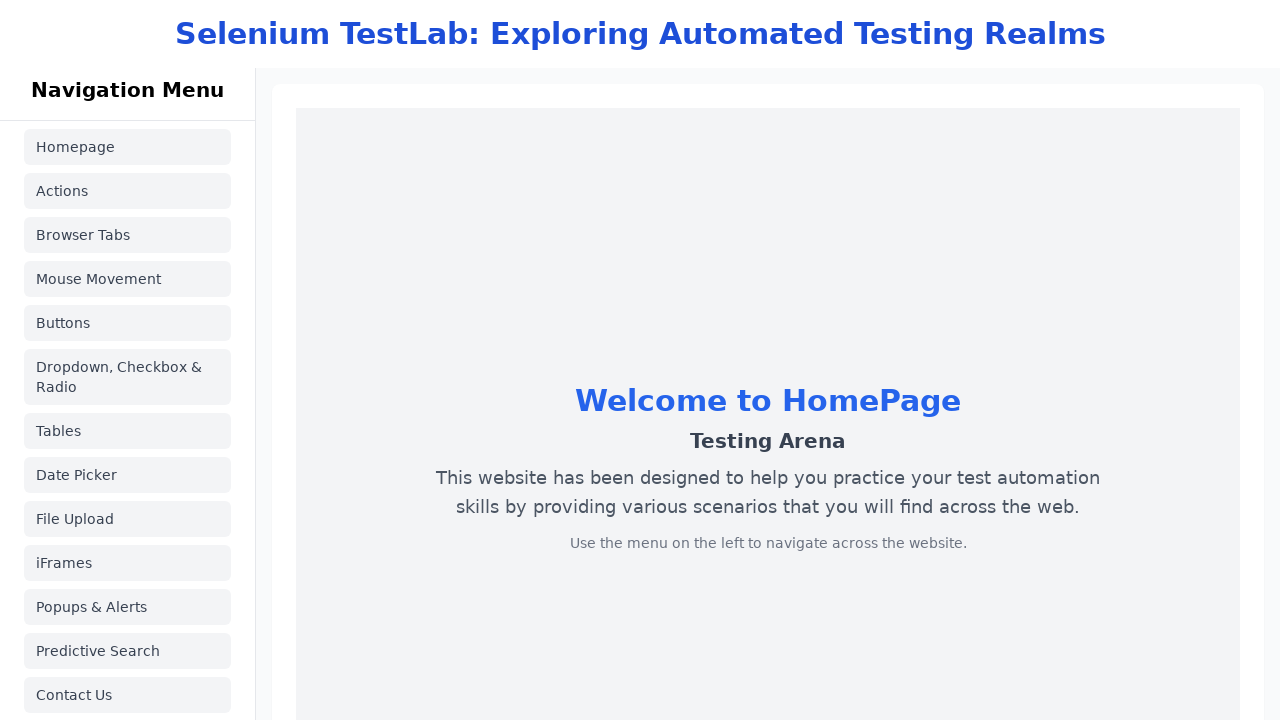

Clicked on tables navigation link at (128, 431) on a[href='/tables']
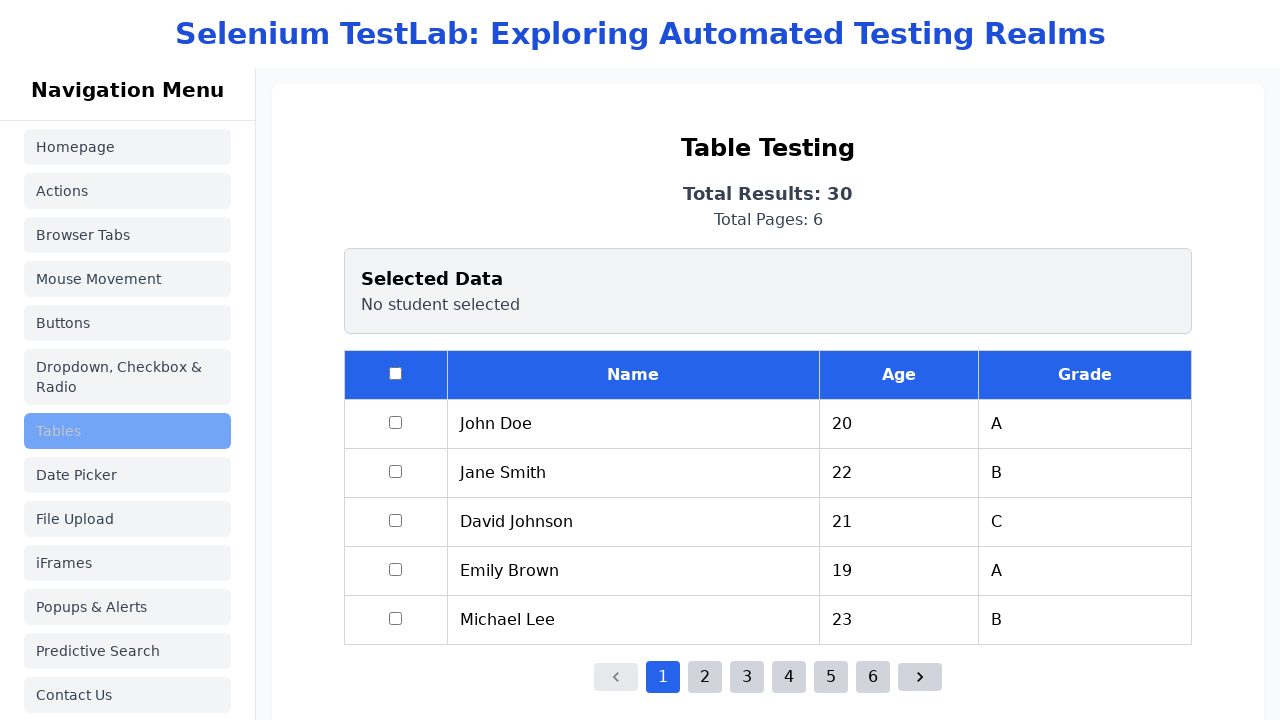

Table loaded successfully
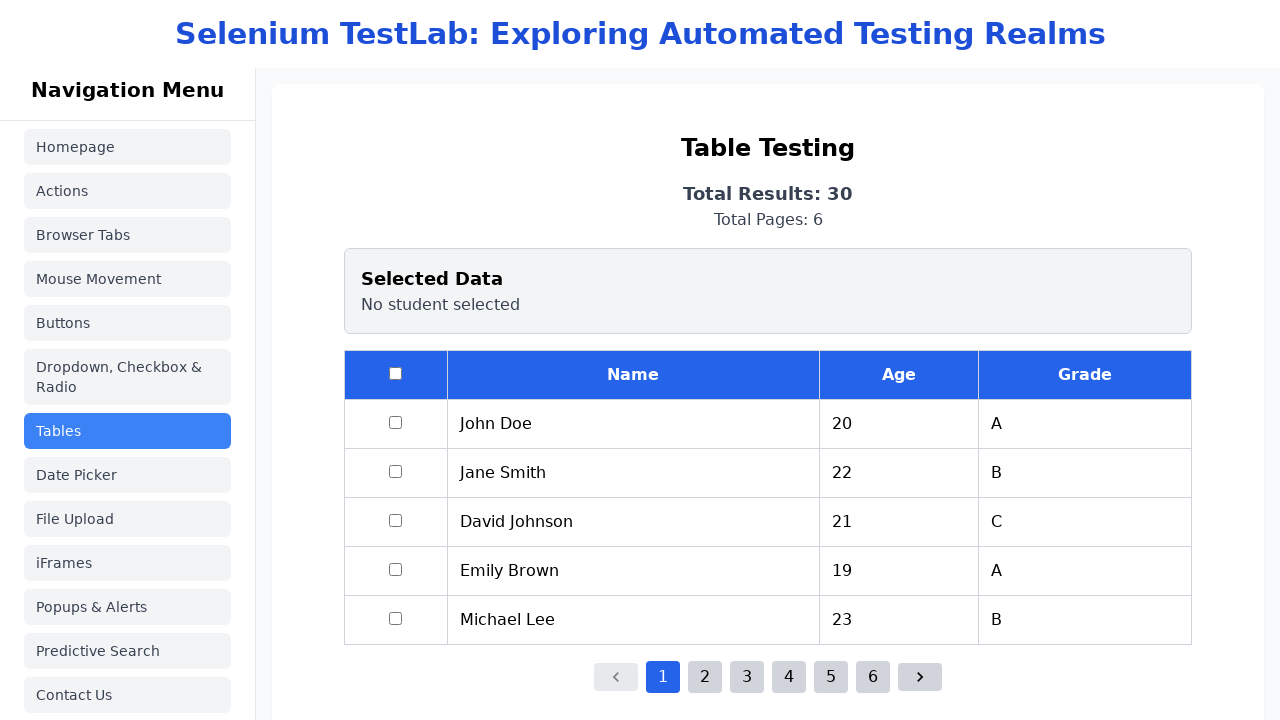

Retrieved total results text
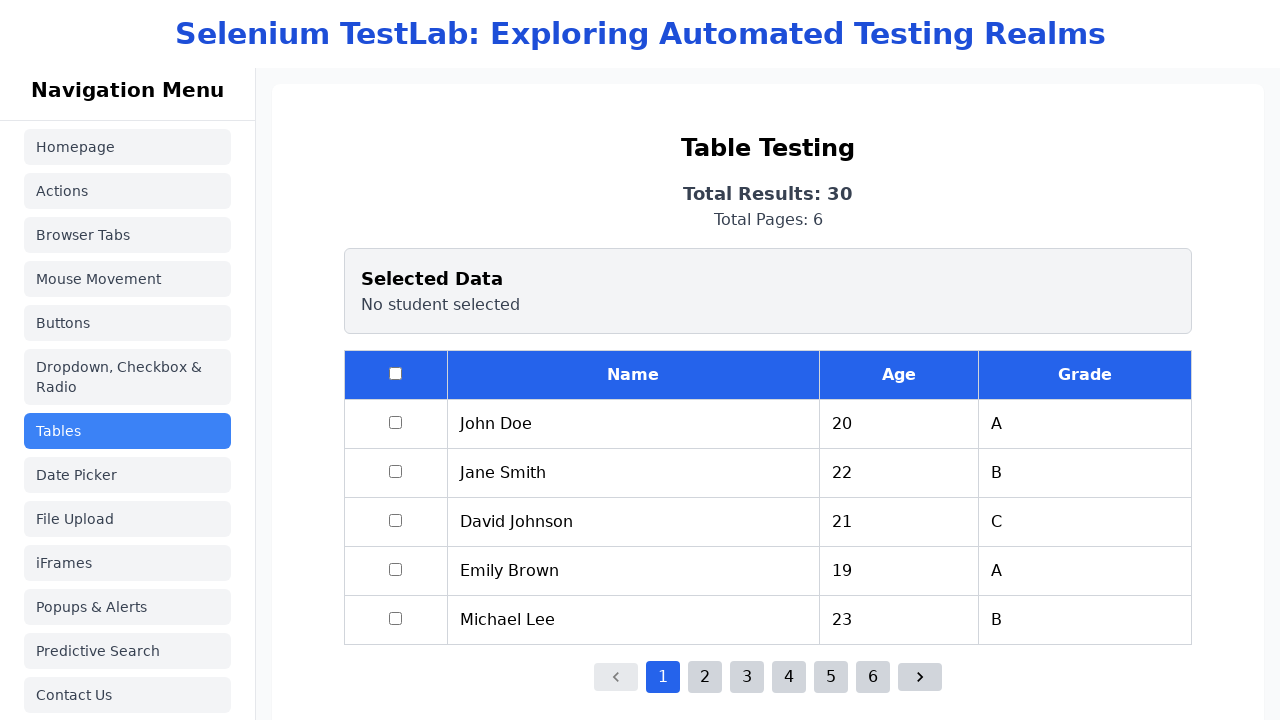

Calculated total pages: 6 (total results: 30)
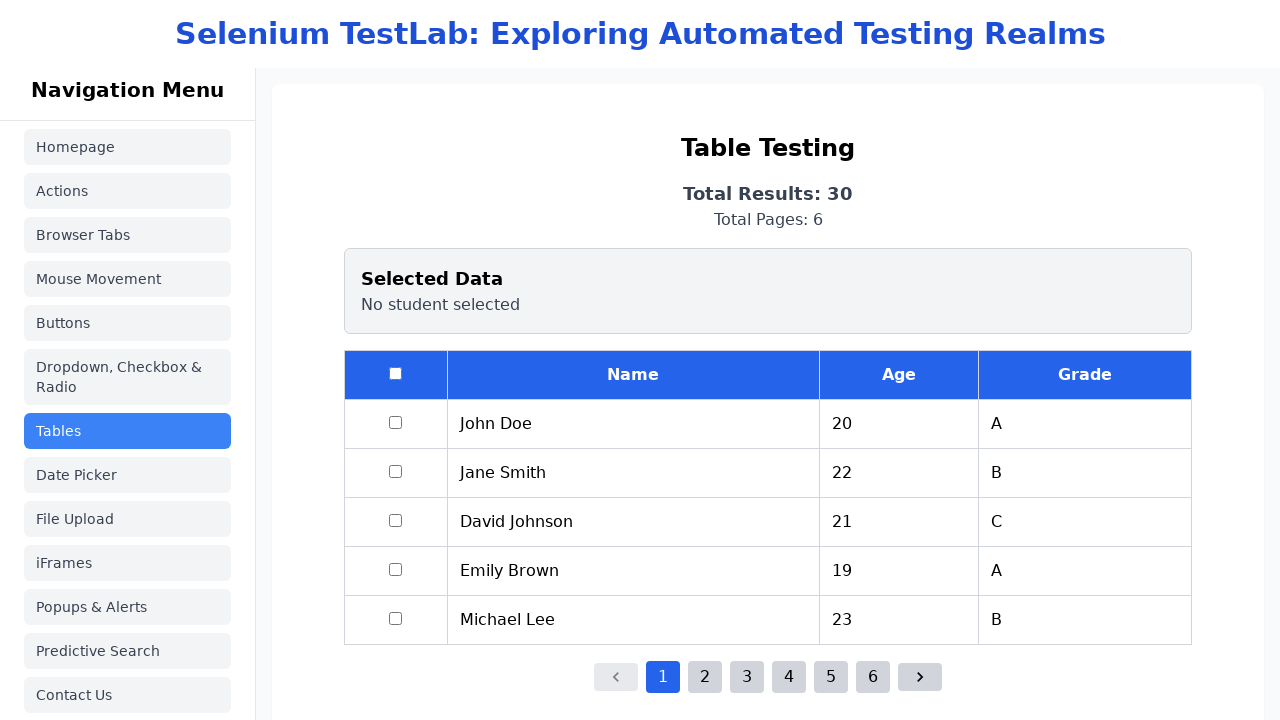

Clicked pagination button for page 1 at (663, 677) on div[id='pagination'] > button:nth-child(2)
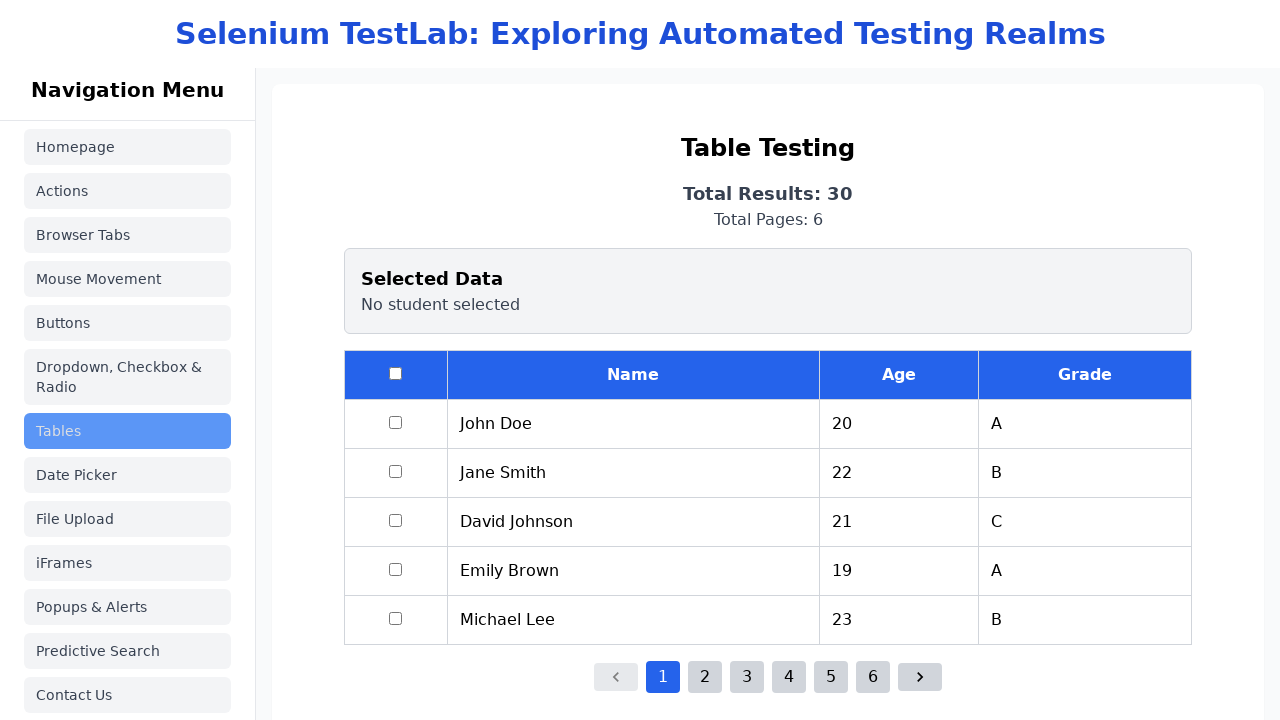

Table updated for page 1
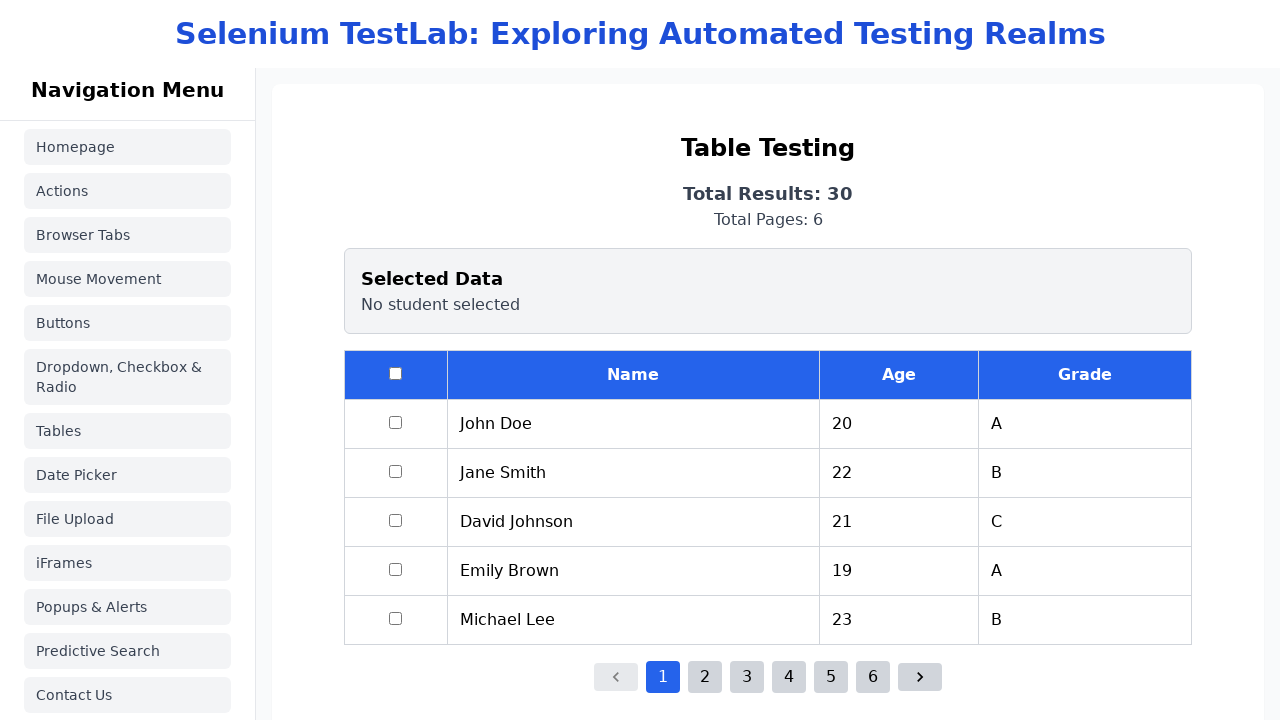

Located 5 rows on page 1
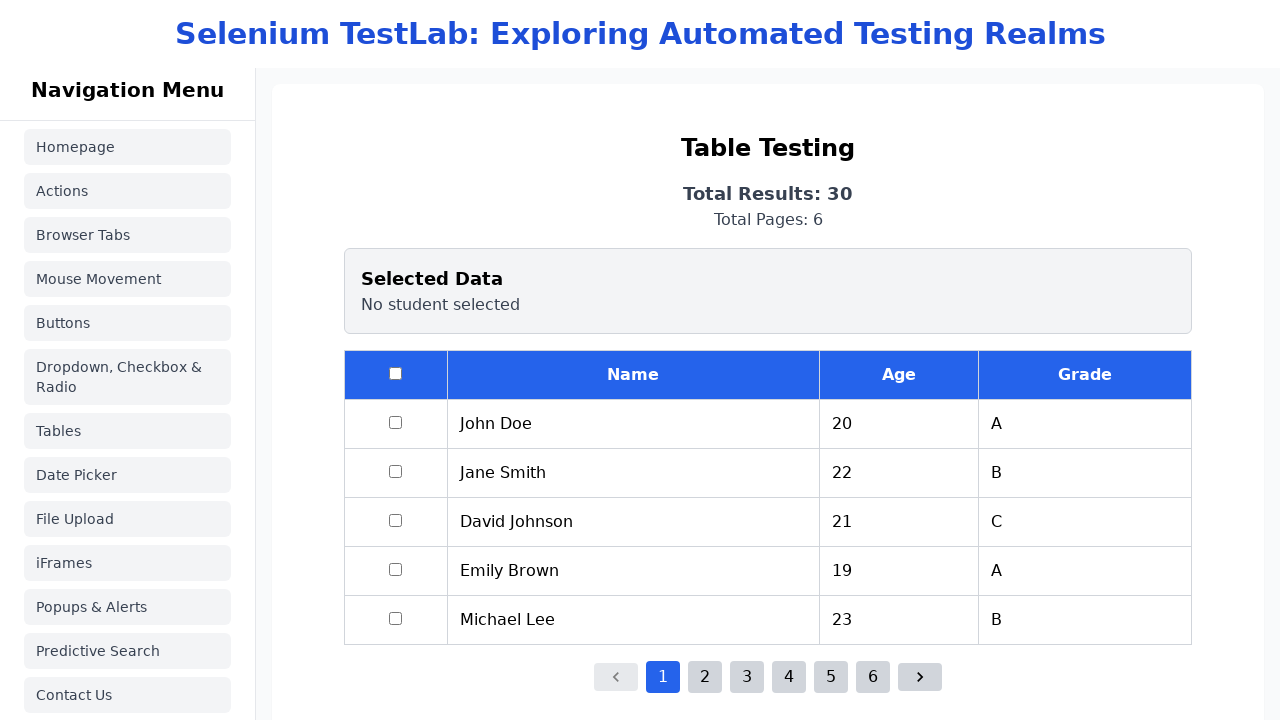

Page 1, Row 1: John Doe
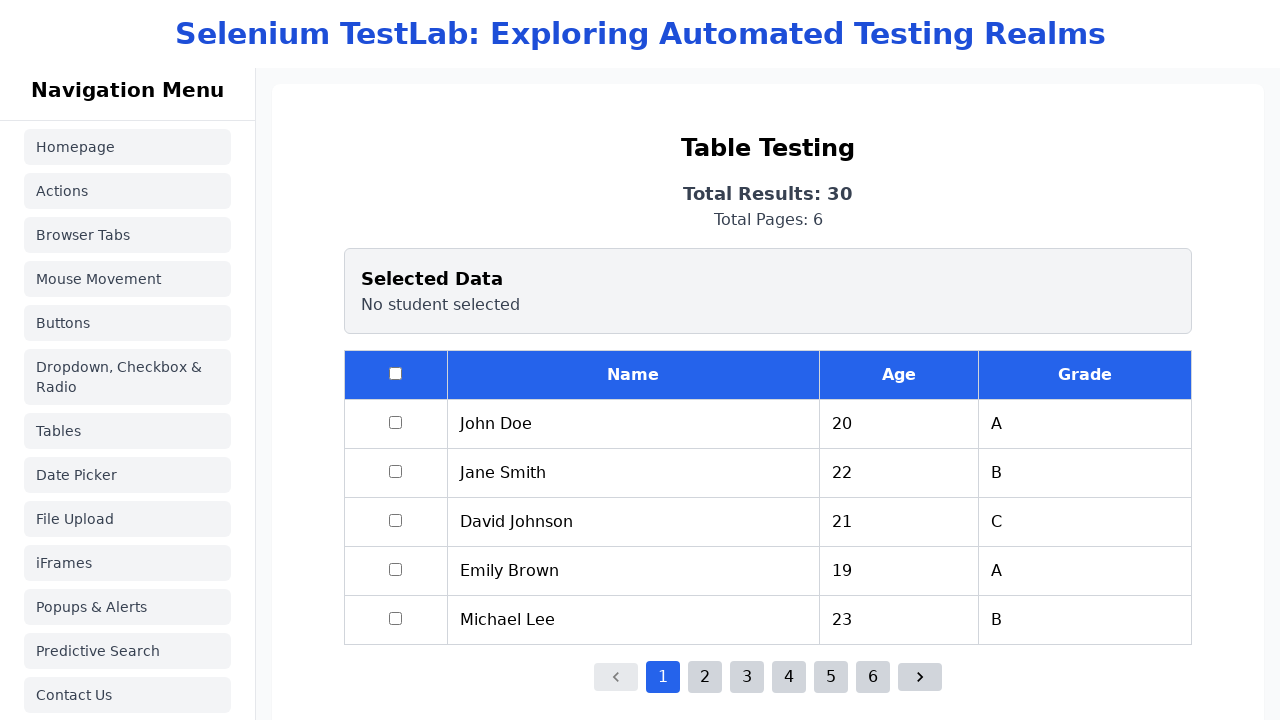

Page 1, Row 2: Jane Smith
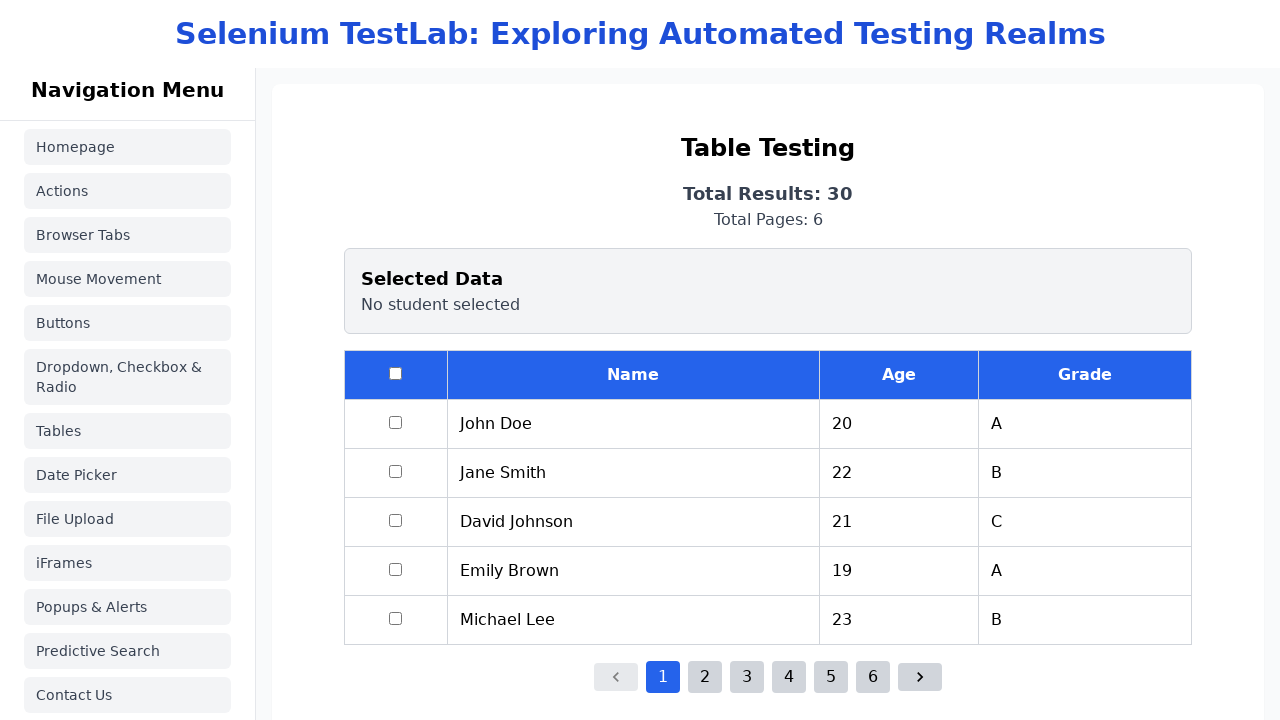

Page 1, Row 3: David Johnson
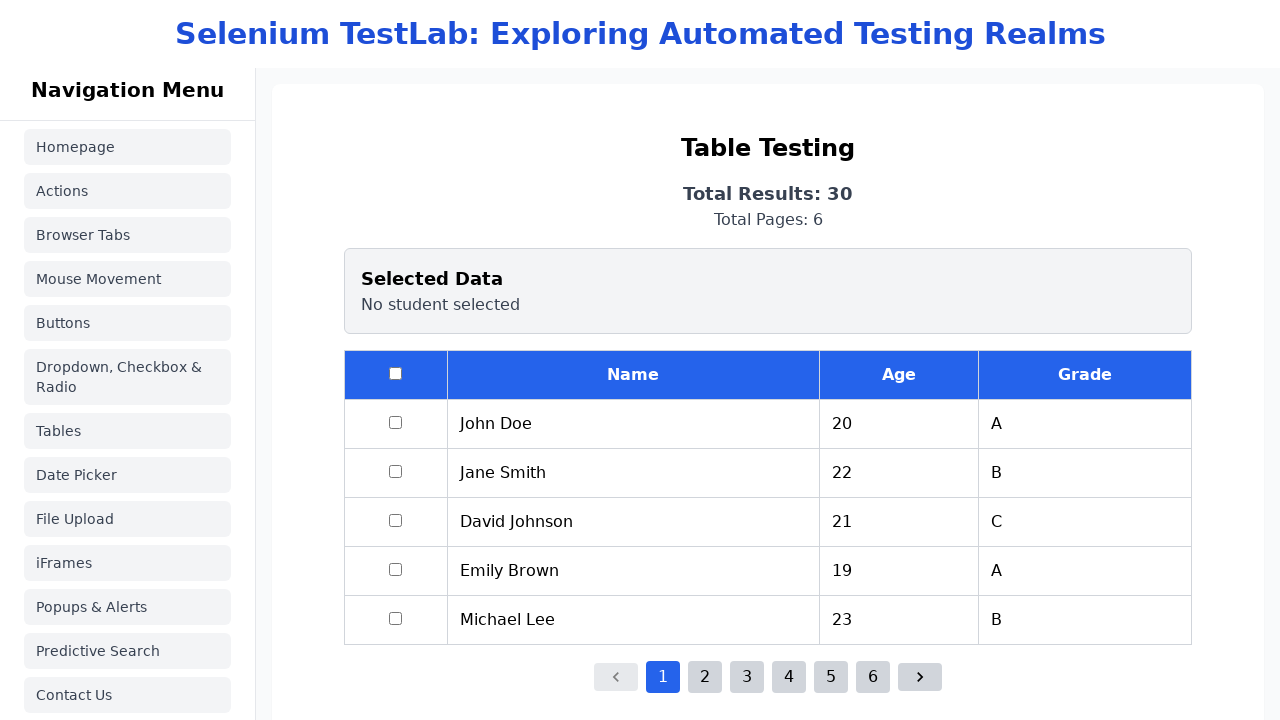

Page 1, Row 4: Emily Brown
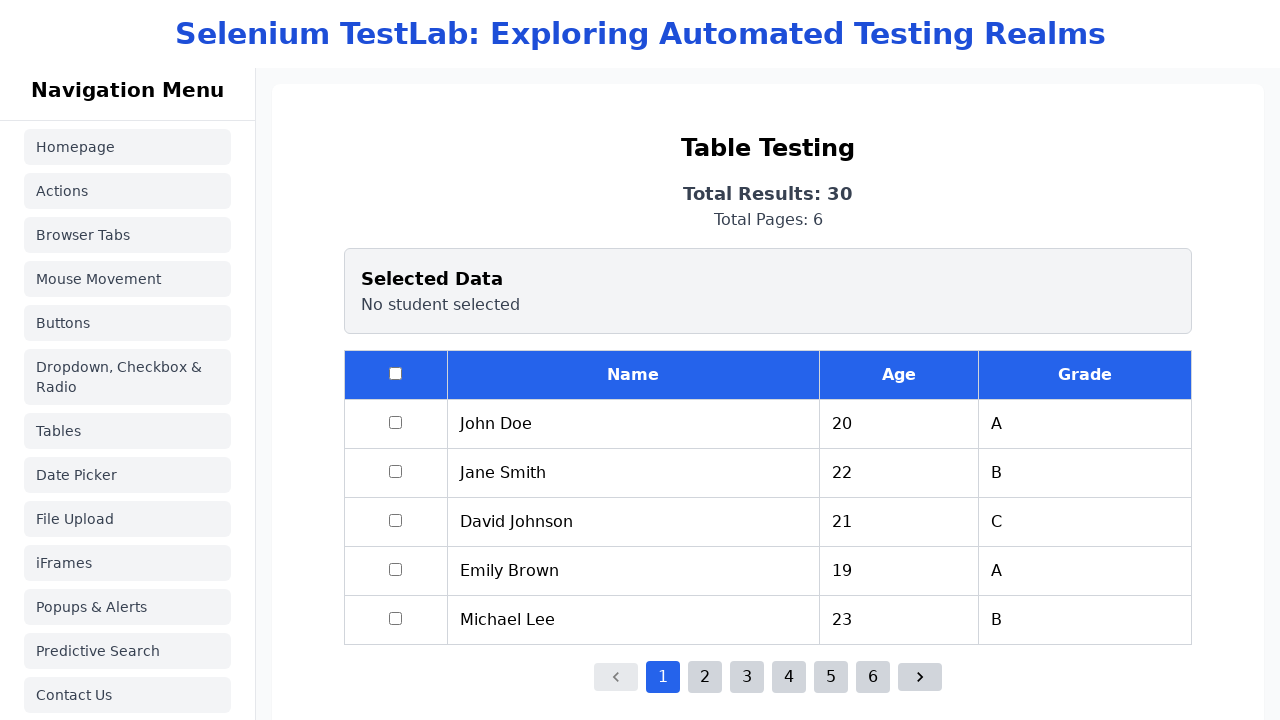

Page 1, Row 5: Michael Lee
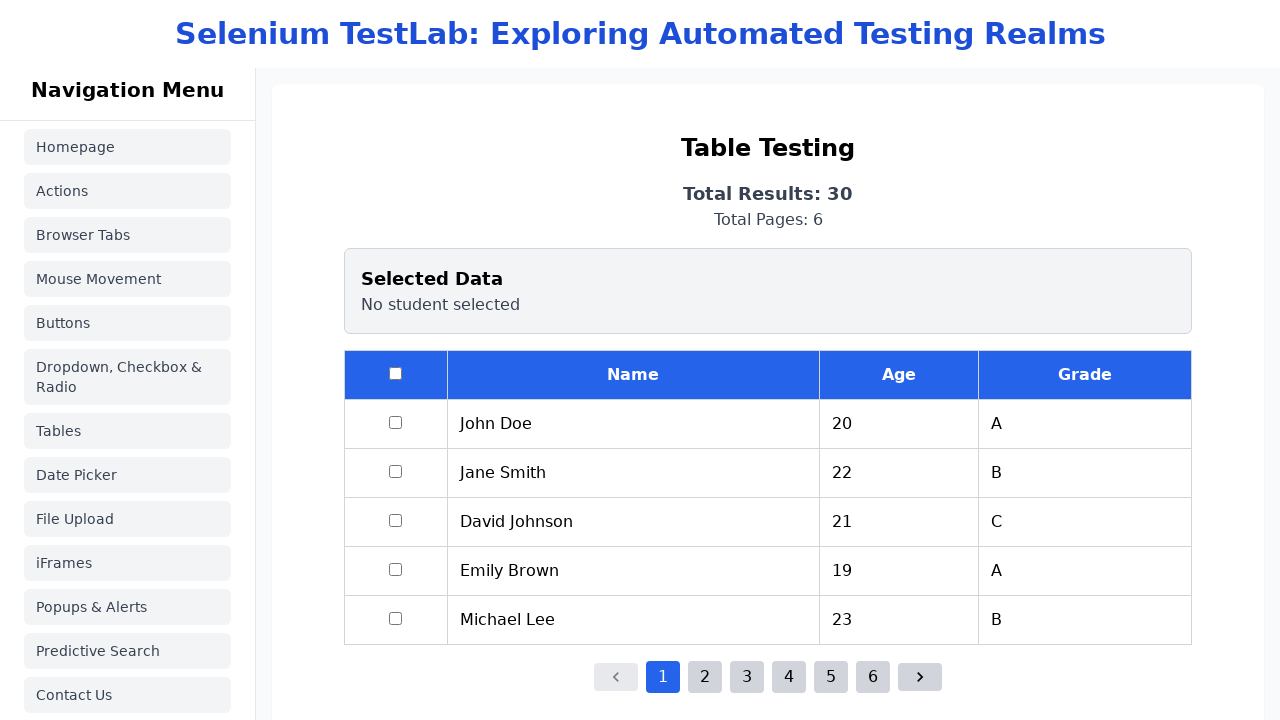

Clicked pagination button for page 2 at (705, 677) on div[id='pagination'] > button:nth-child(3)
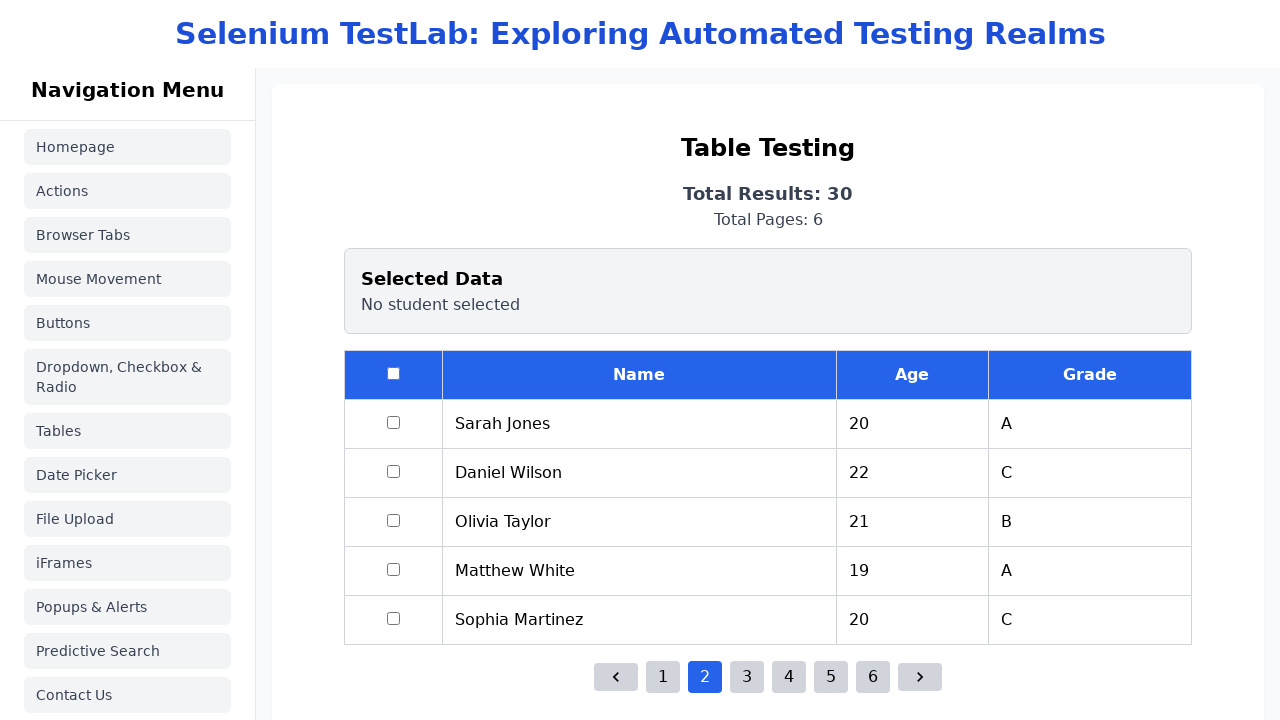

Table updated for page 2
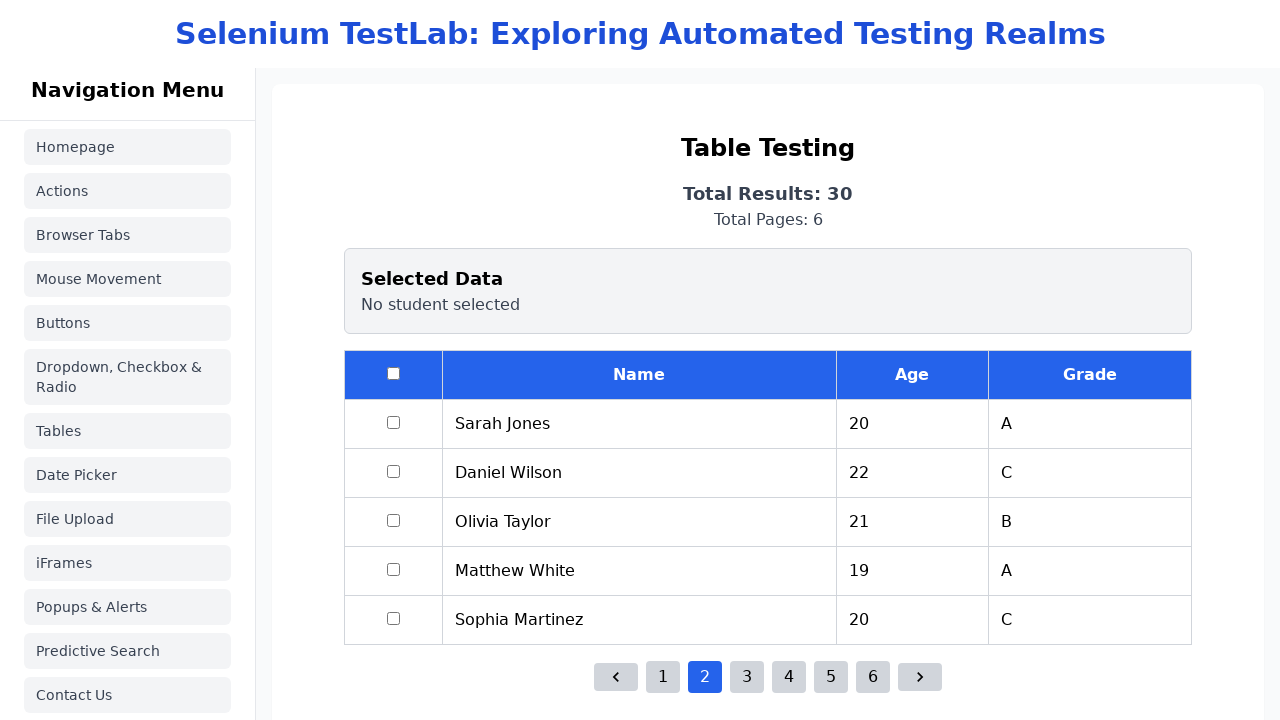

Located 5 rows on page 2
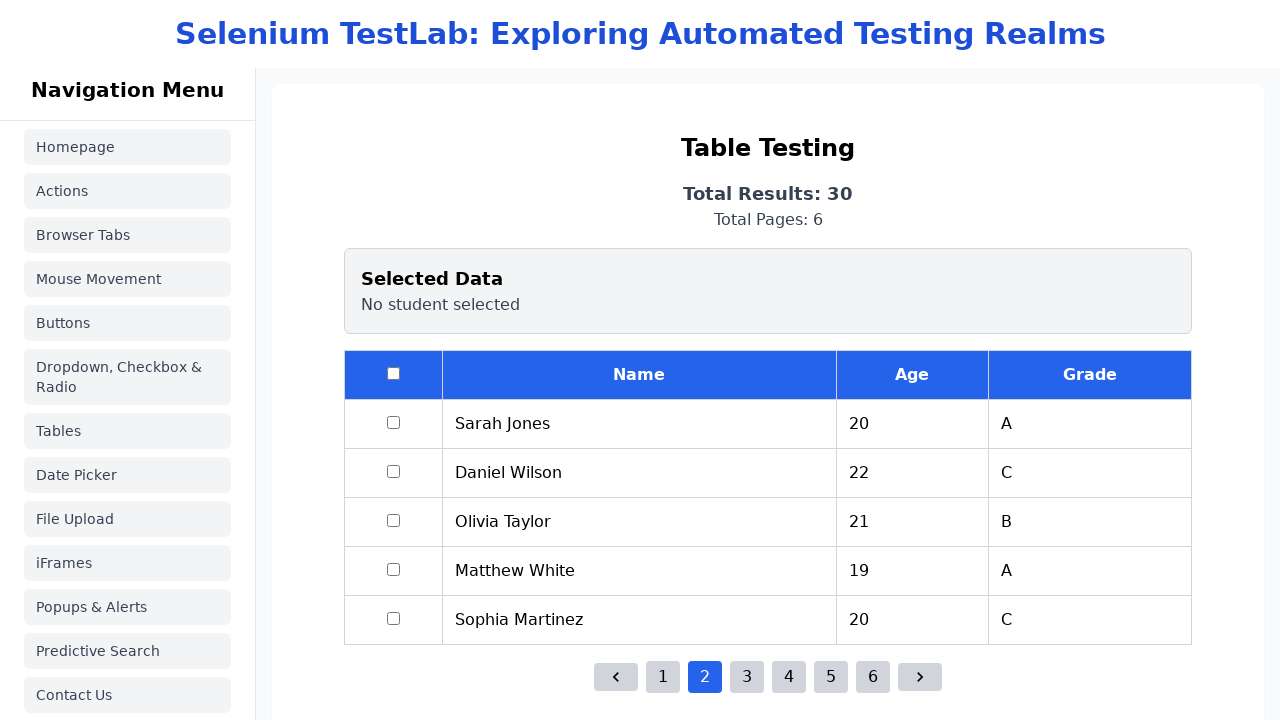

Page 2, Row 1: Sarah Jones
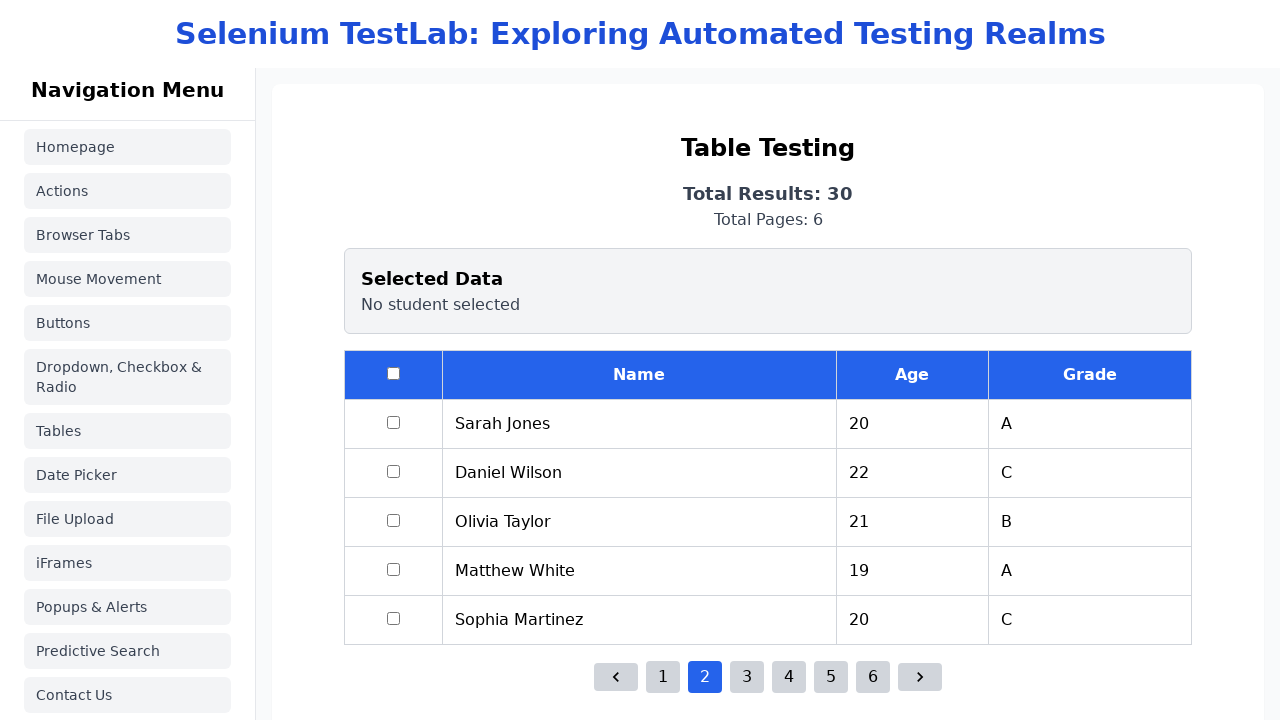

Page 2, Row 2: Daniel Wilson
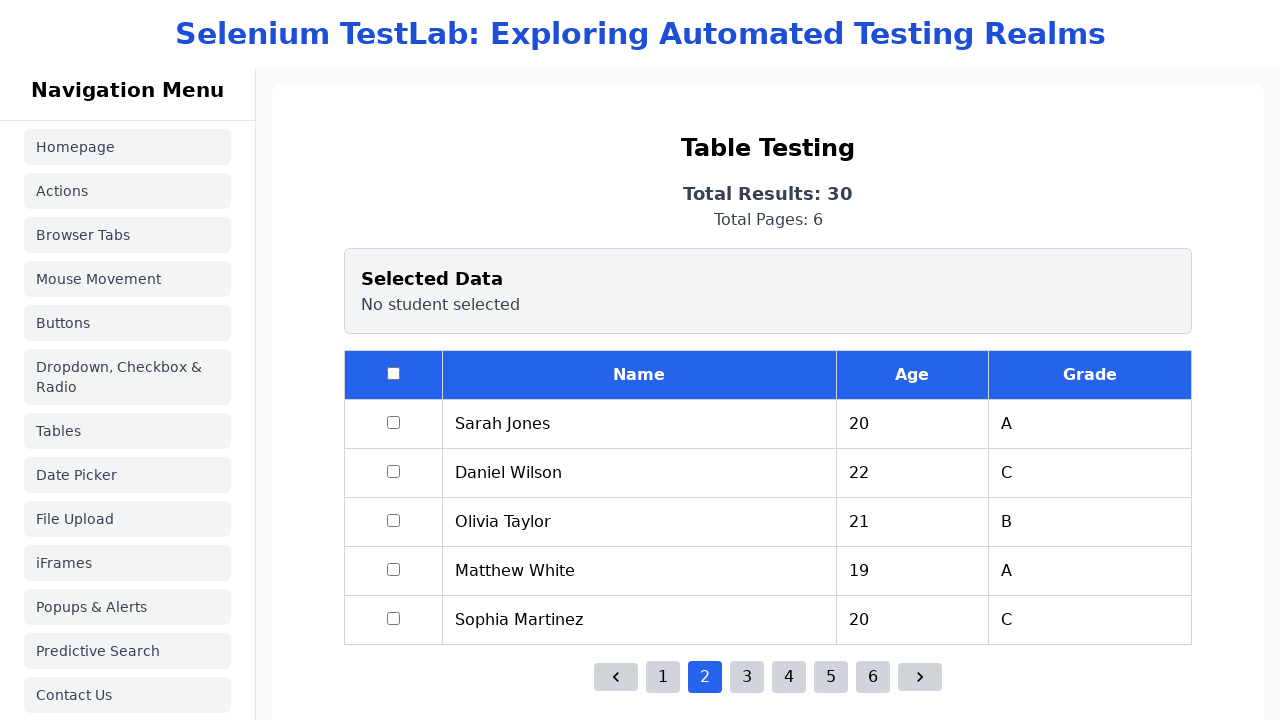

Page 2, Row 3: Olivia Taylor
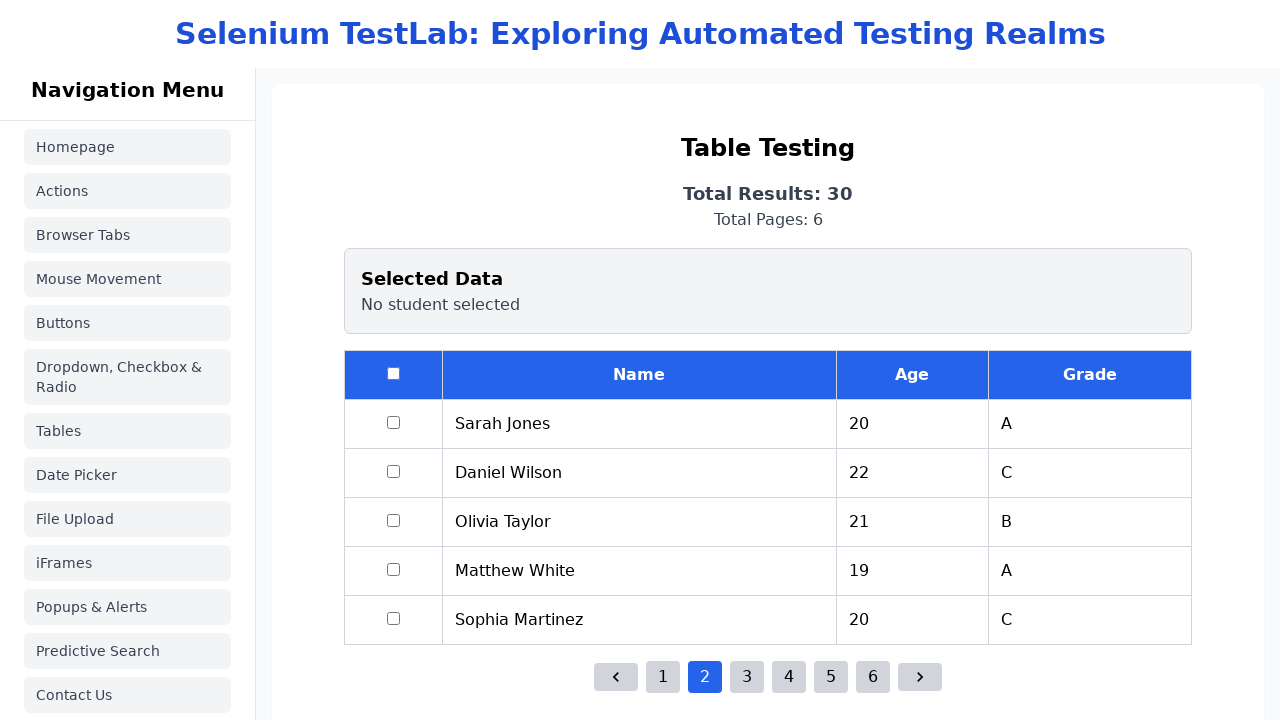

Page 2, Row 4: Matthew White
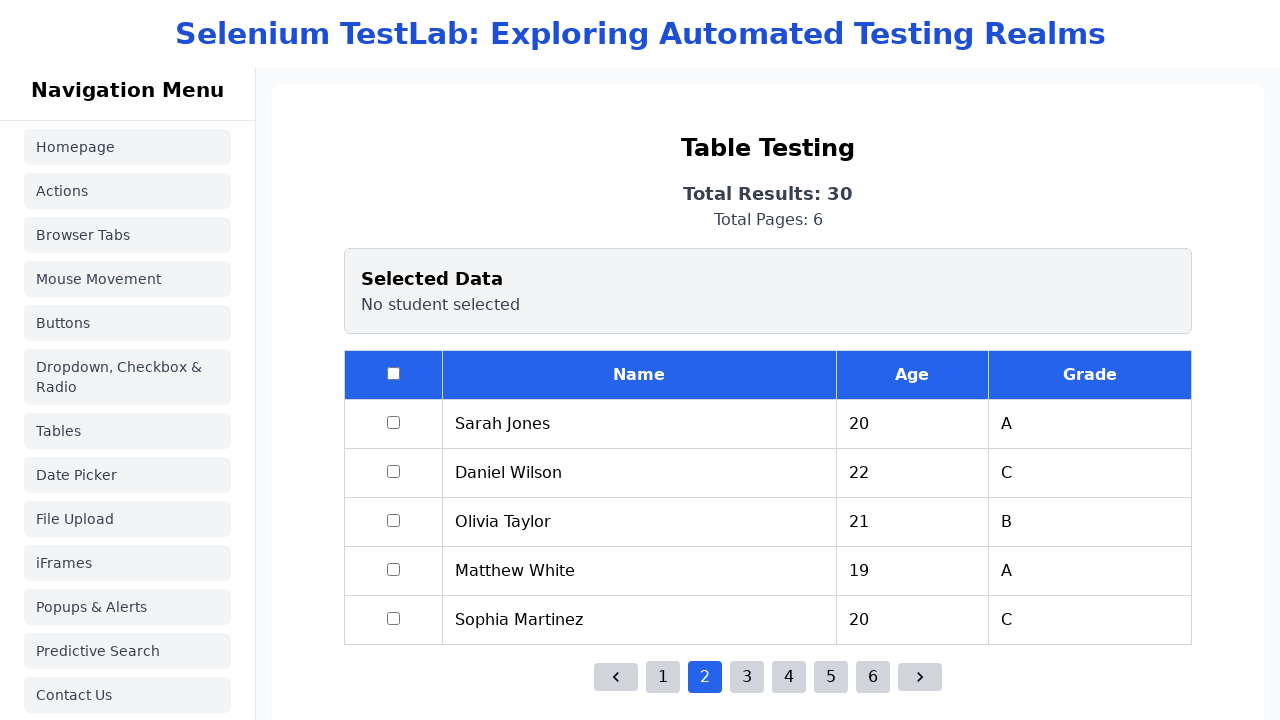

Page 2, Row 5: Sophia Martinez
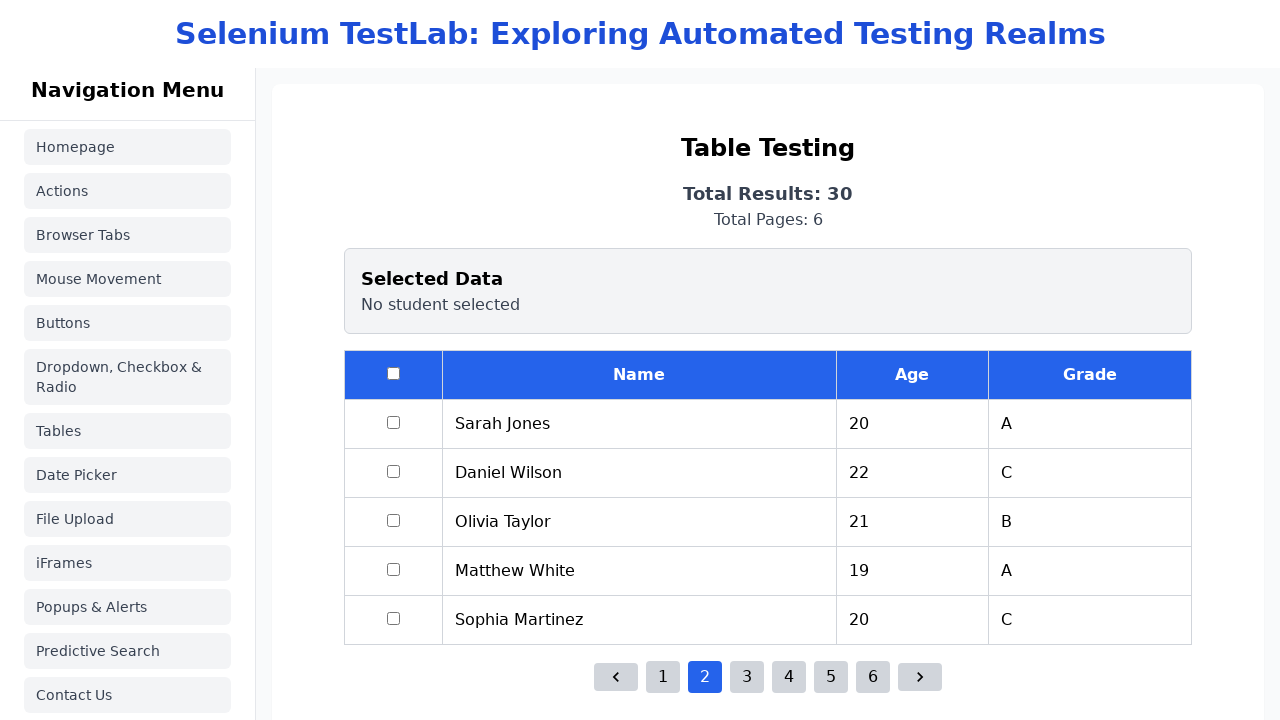

Clicked pagination button for page 3 at (747, 677) on div[id='pagination'] > button:nth-child(4)
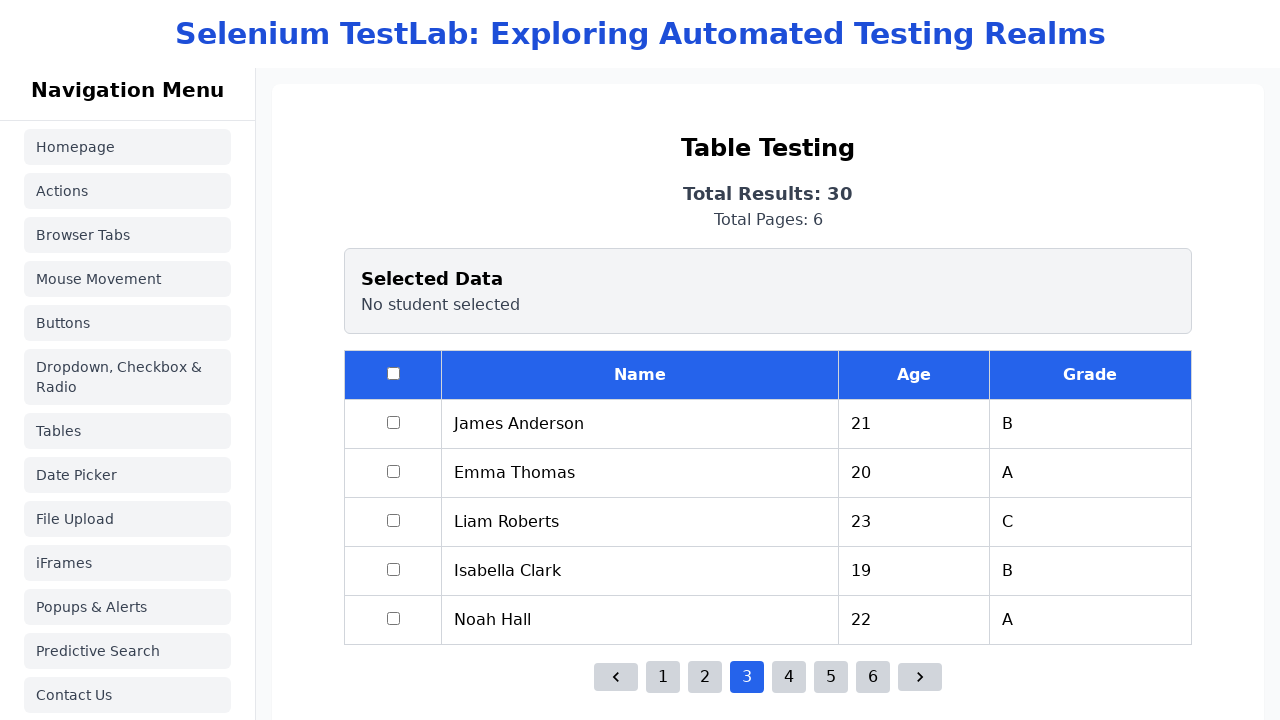

Table updated for page 3
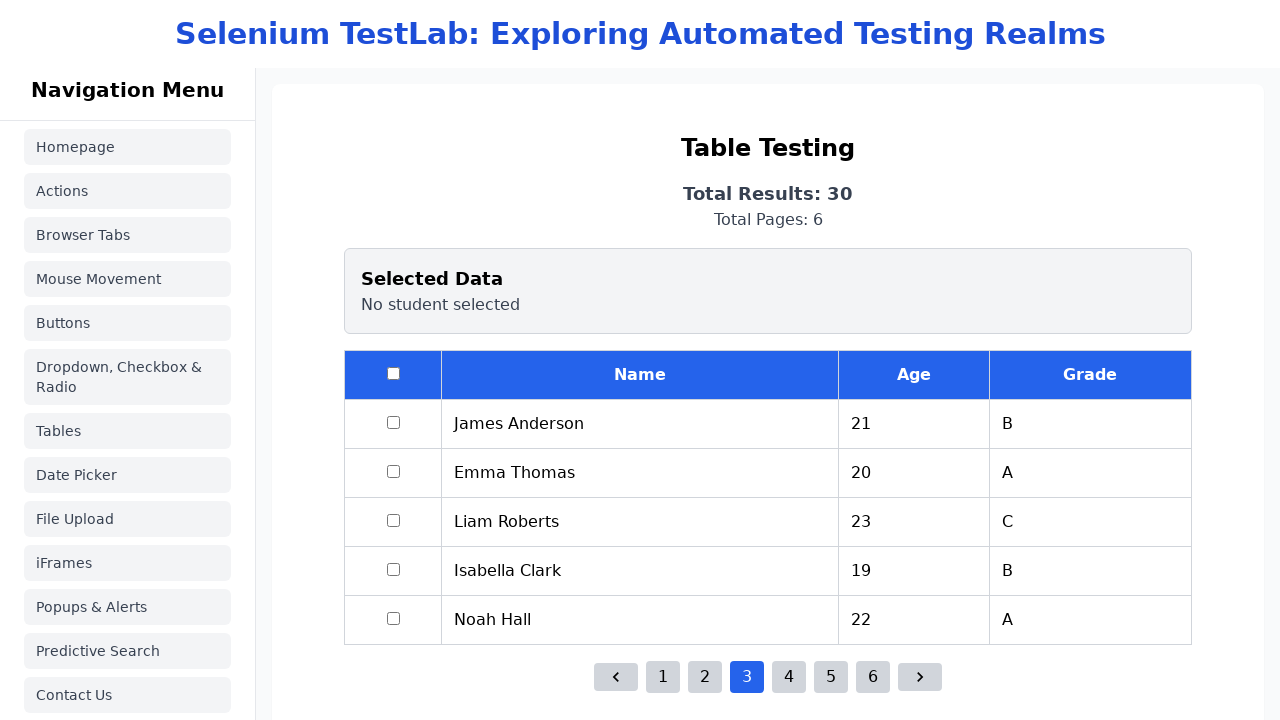

Located 5 rows on page 3
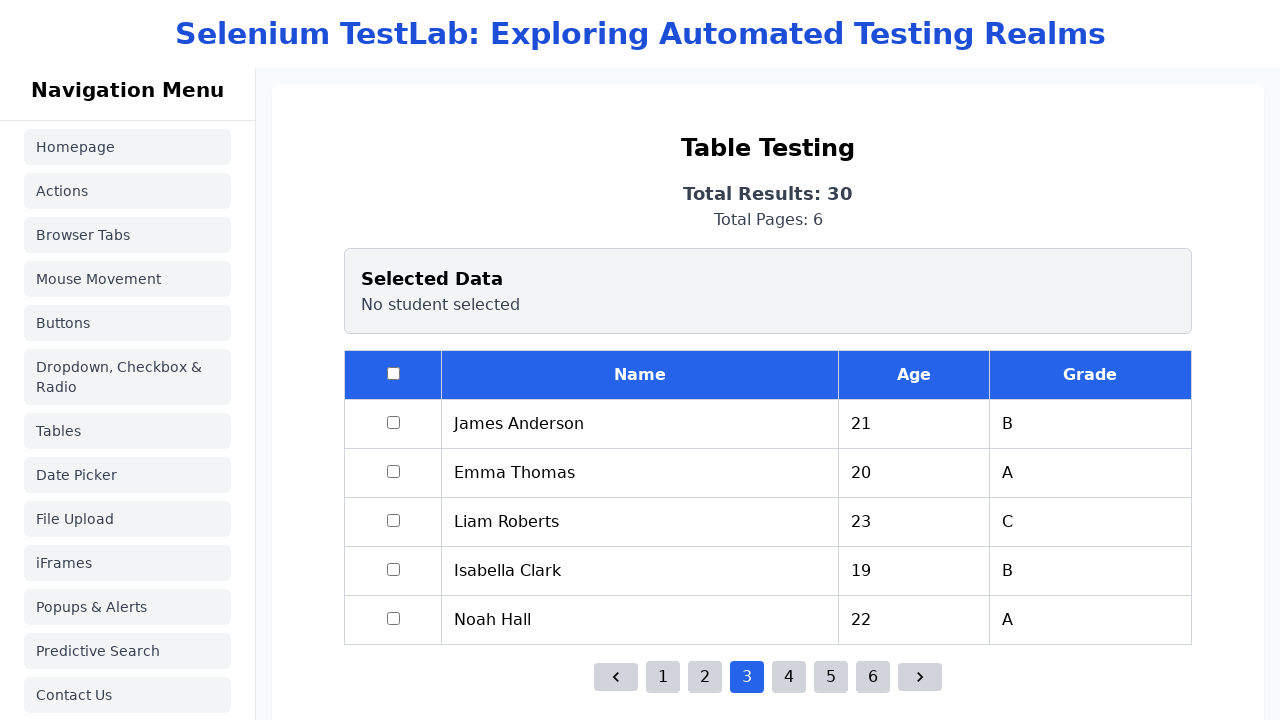

Page 3, Row 1: James Anderson
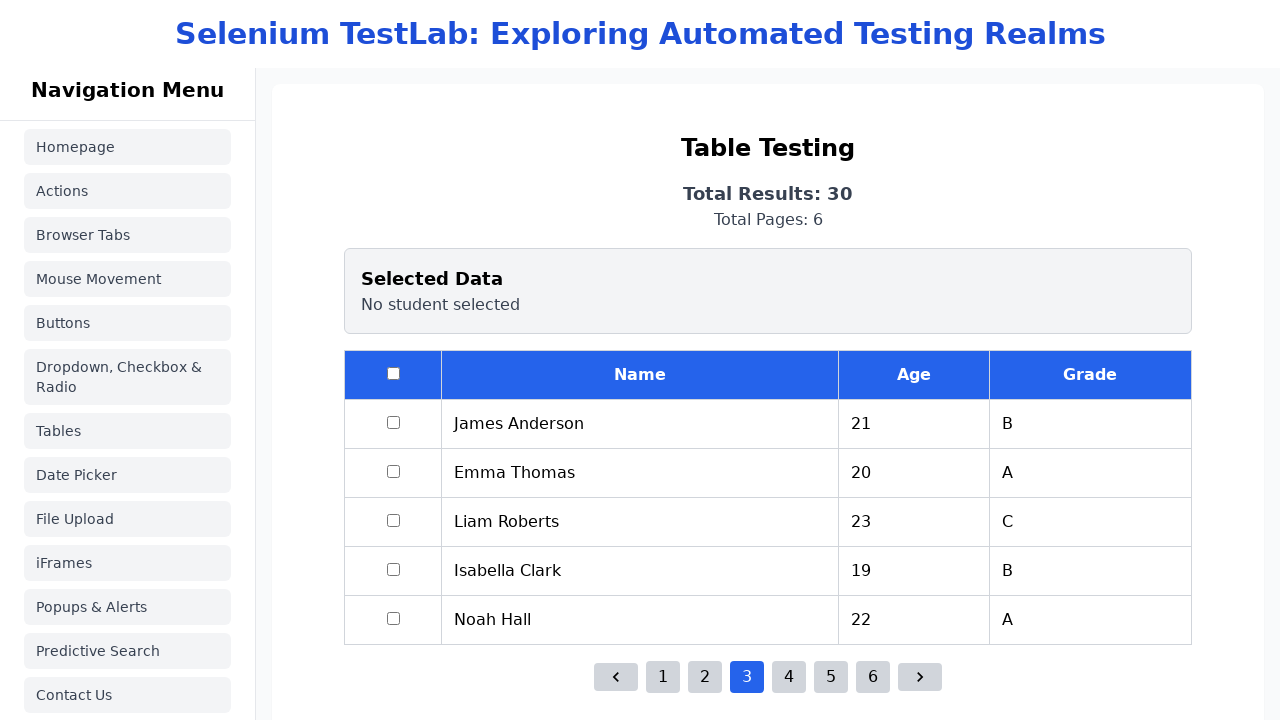

Page 3, Row 2: Emma Thomas
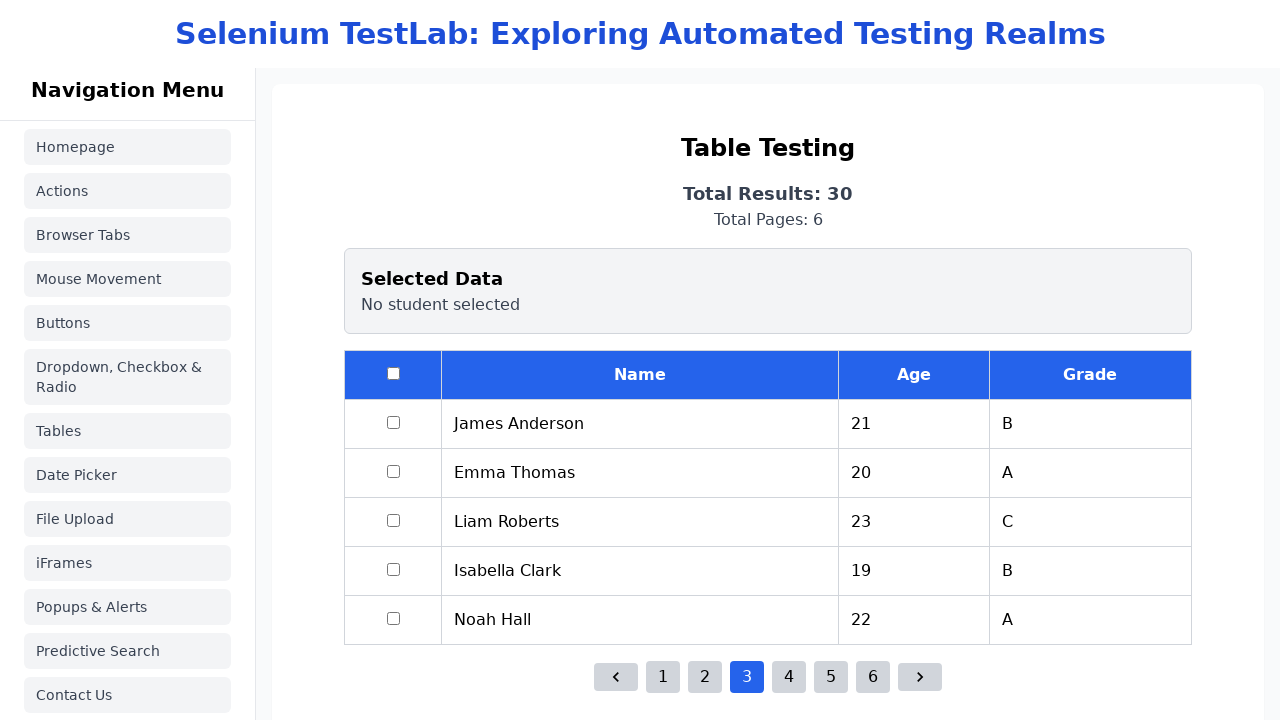

Page 3, Row 3: Liam Roberts
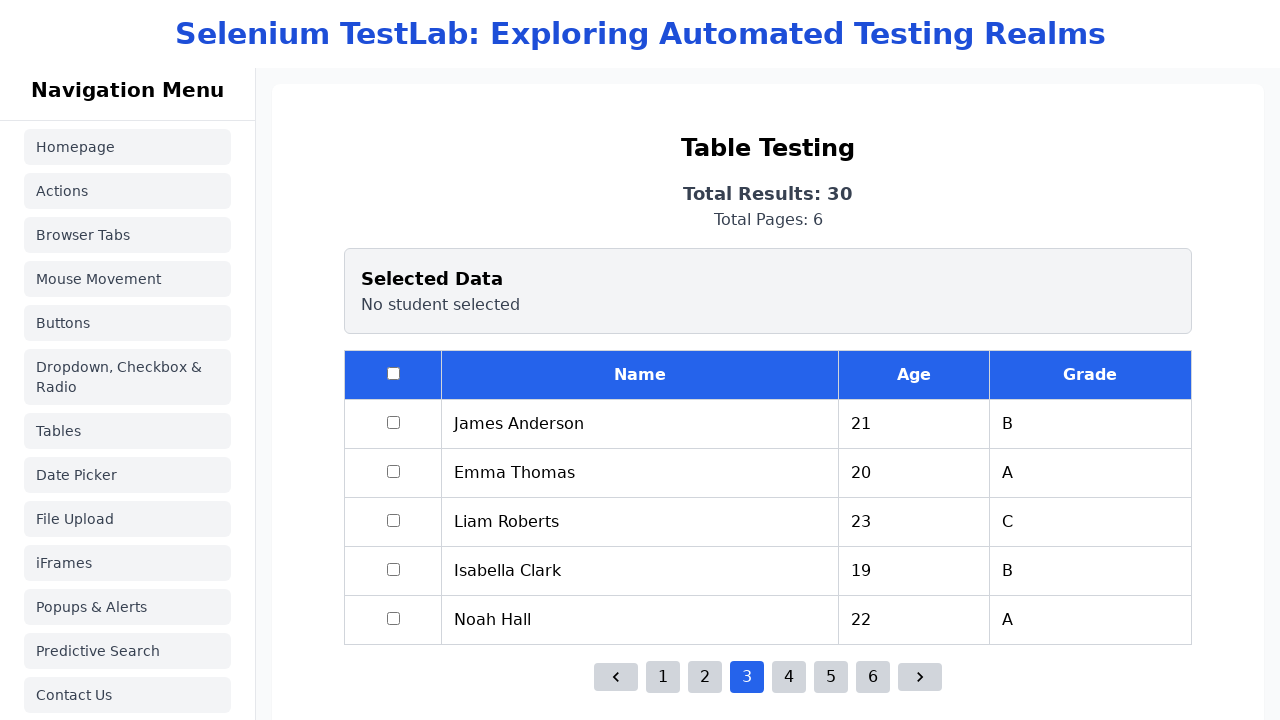

Page 3, Row 4: Isabella Clark
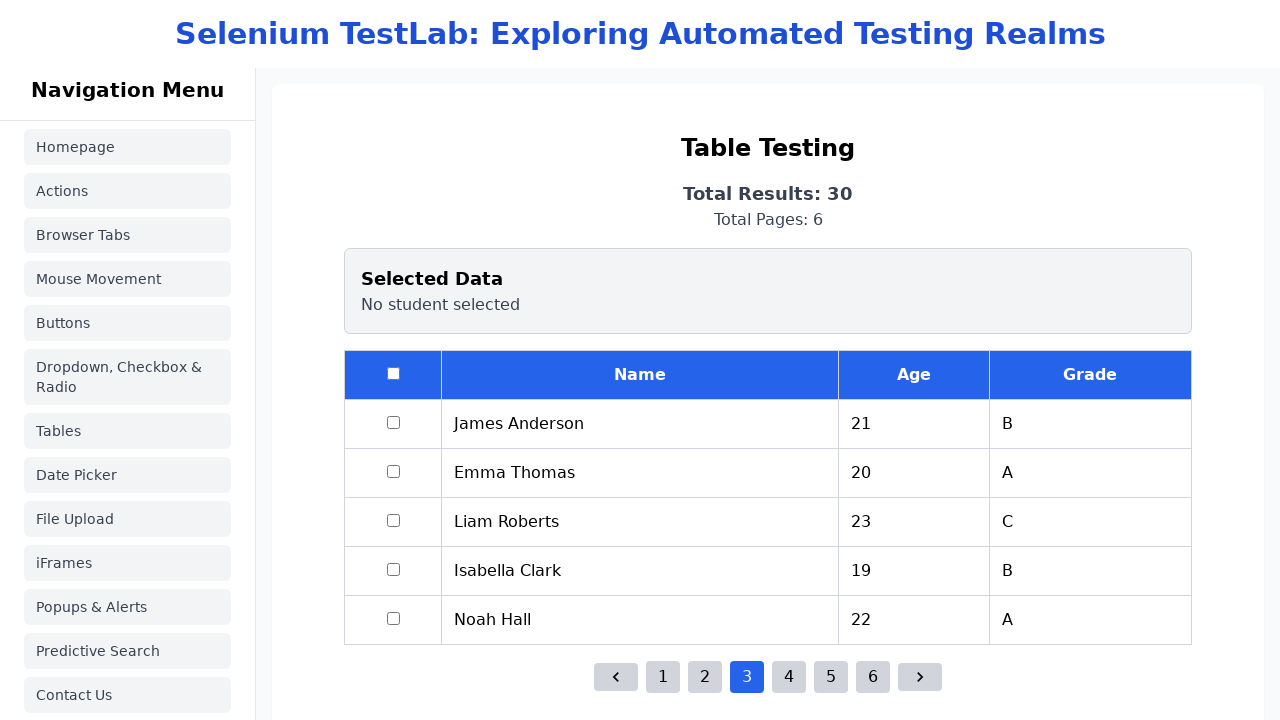

Page 3, Row 5: Noah Hall
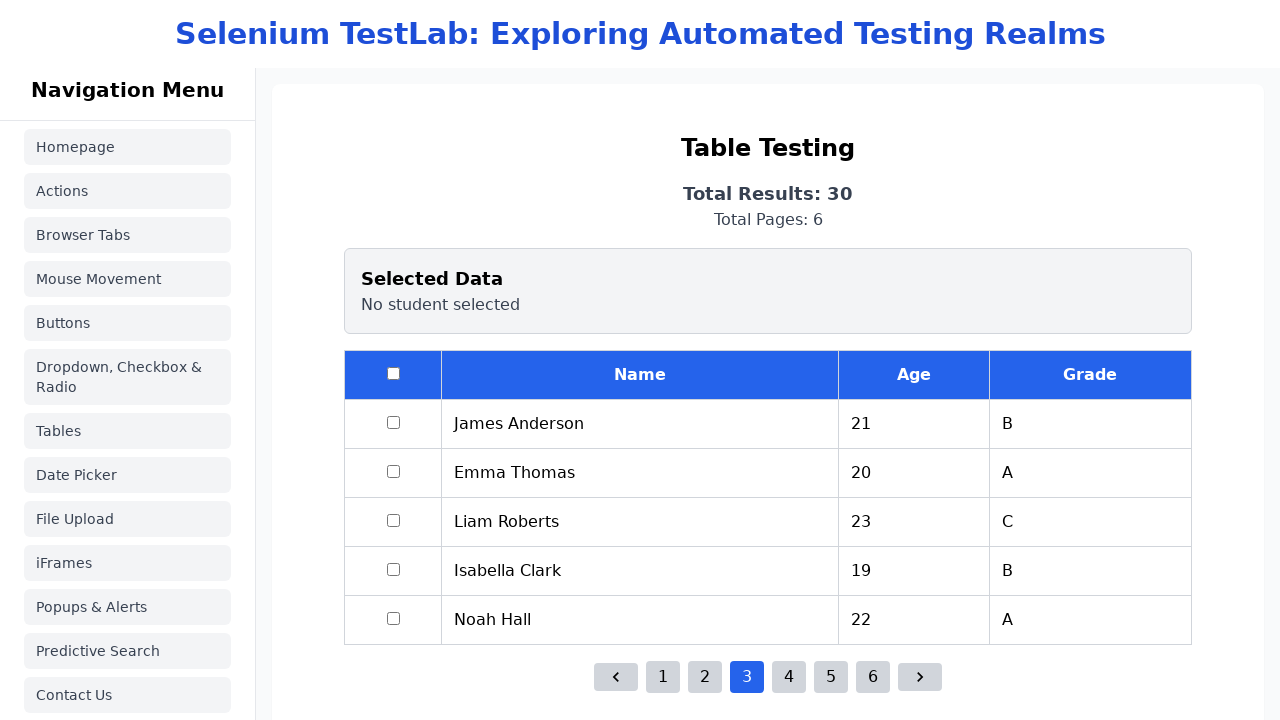

Clicked pagination button for page 4 at (789, 677) on div[id='pagination'] > button:nth-child(5)
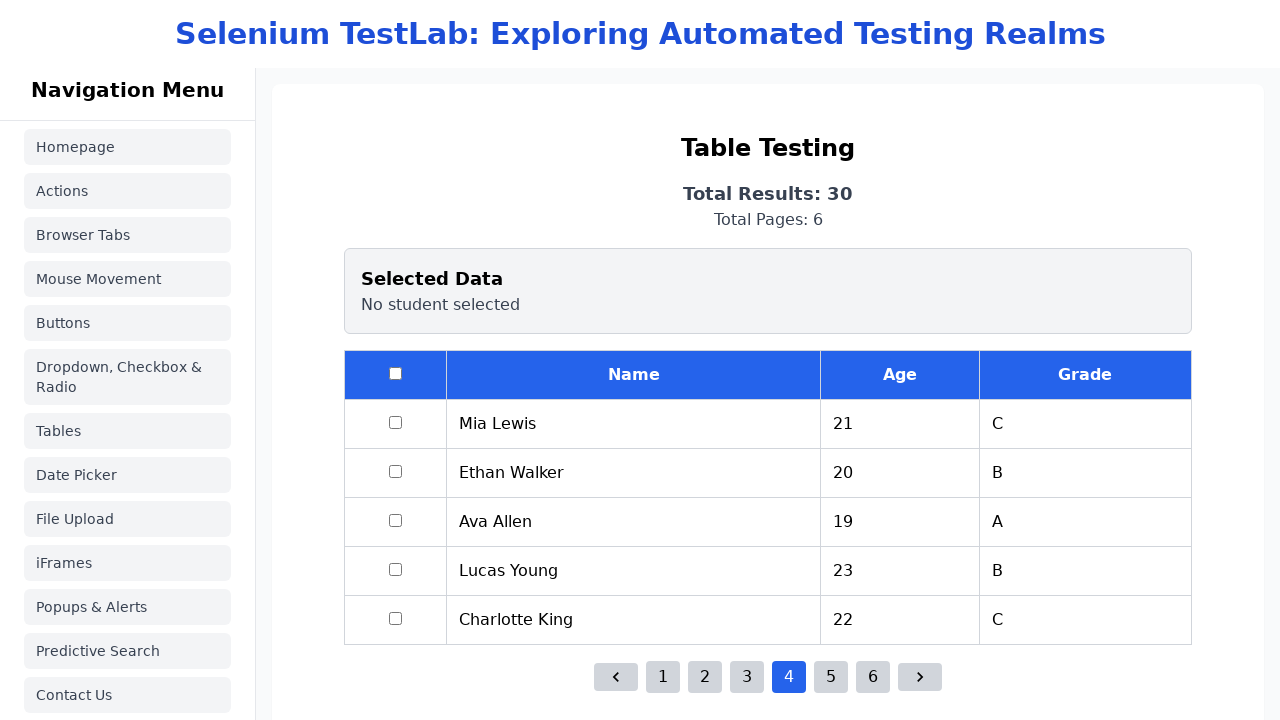

Table updated for page 4
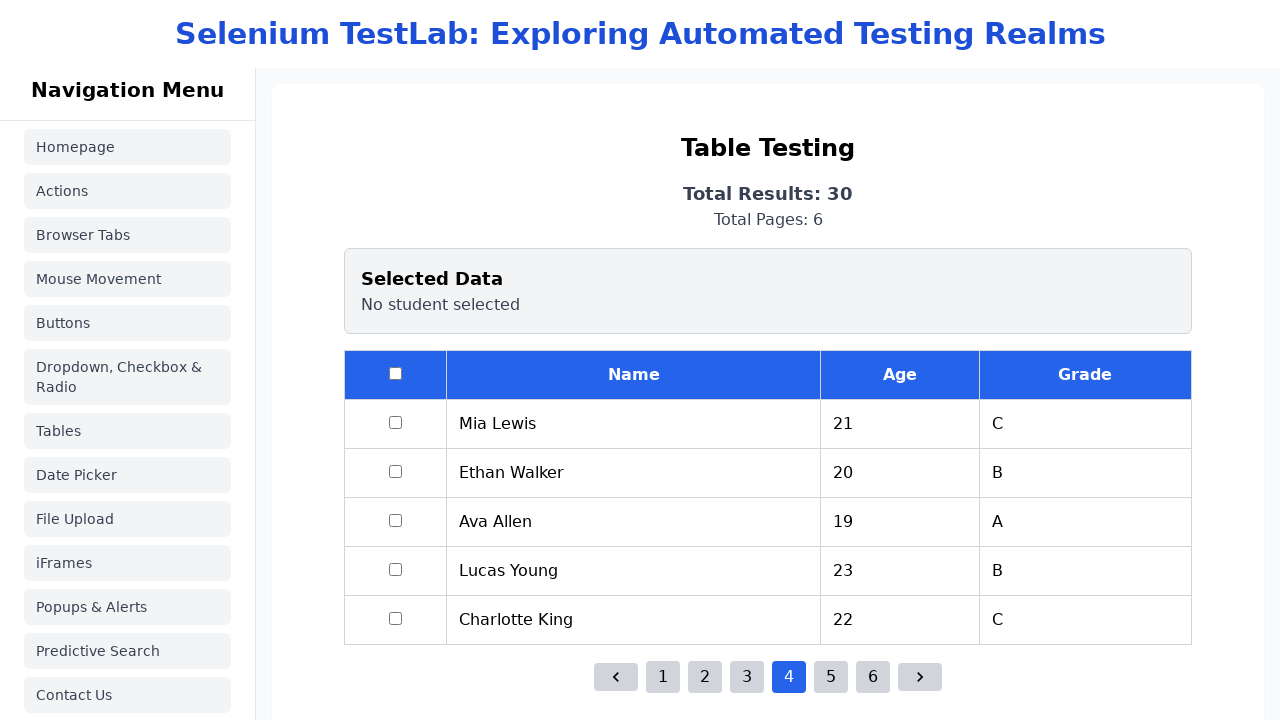

Located 5 rows on page 4
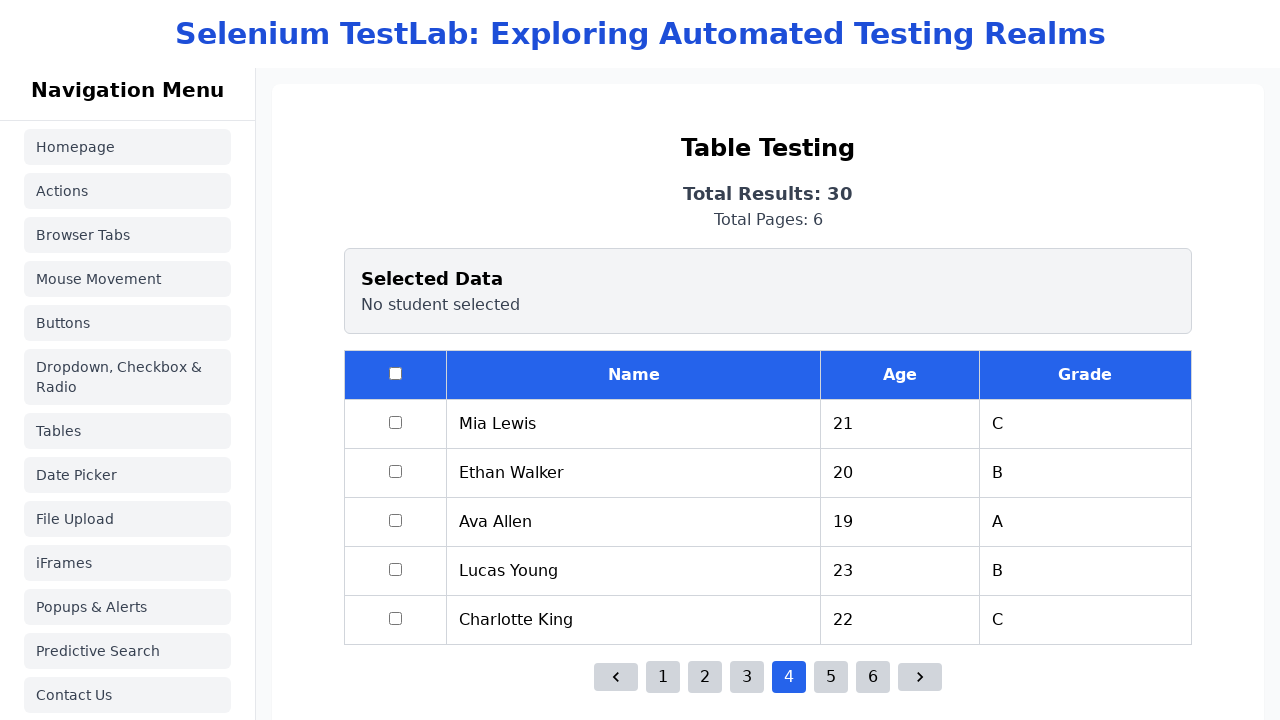

Page 4, Row 1: Mia Lewis
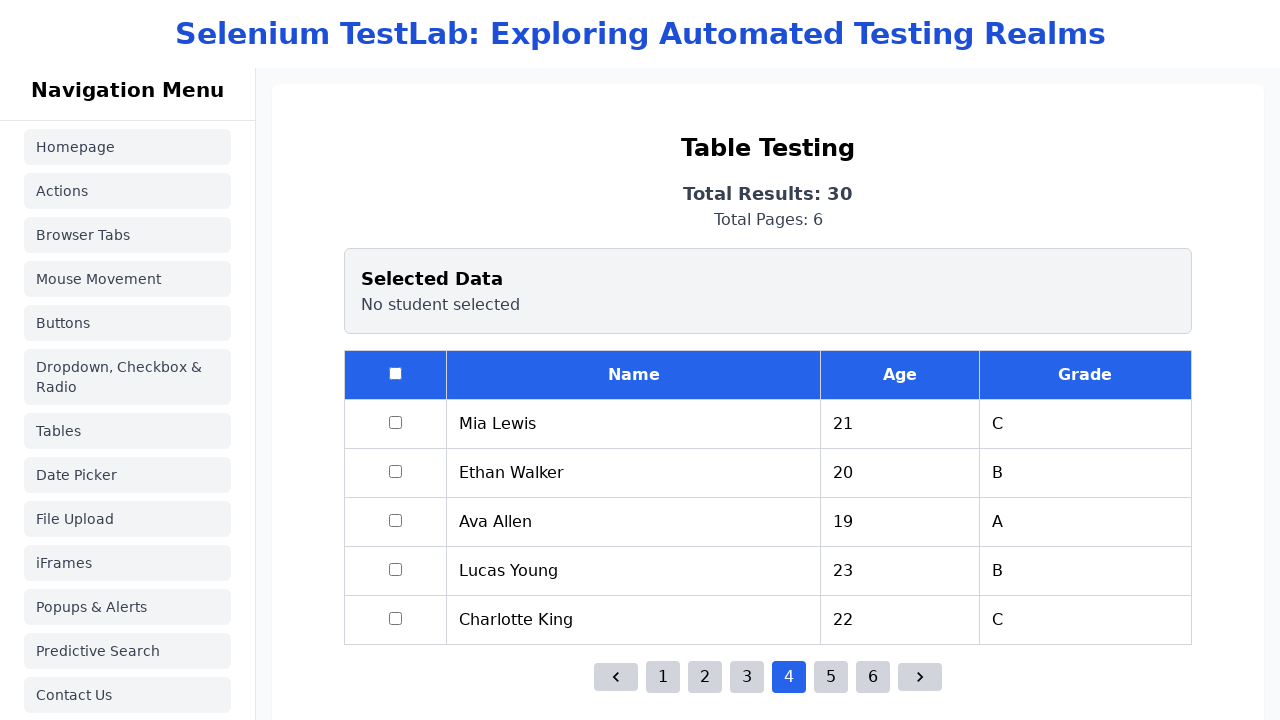

Page 4, Row 2: Ethan Walker
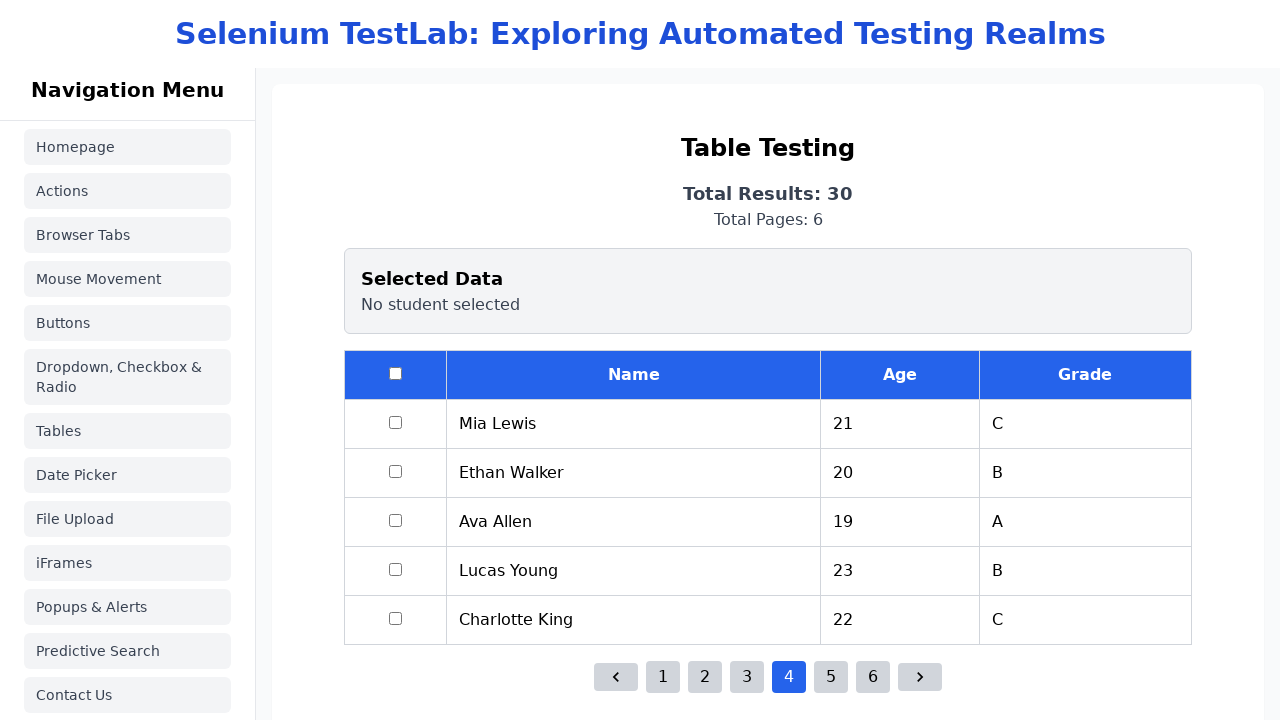

Page 4, Row 3: Ava Allen
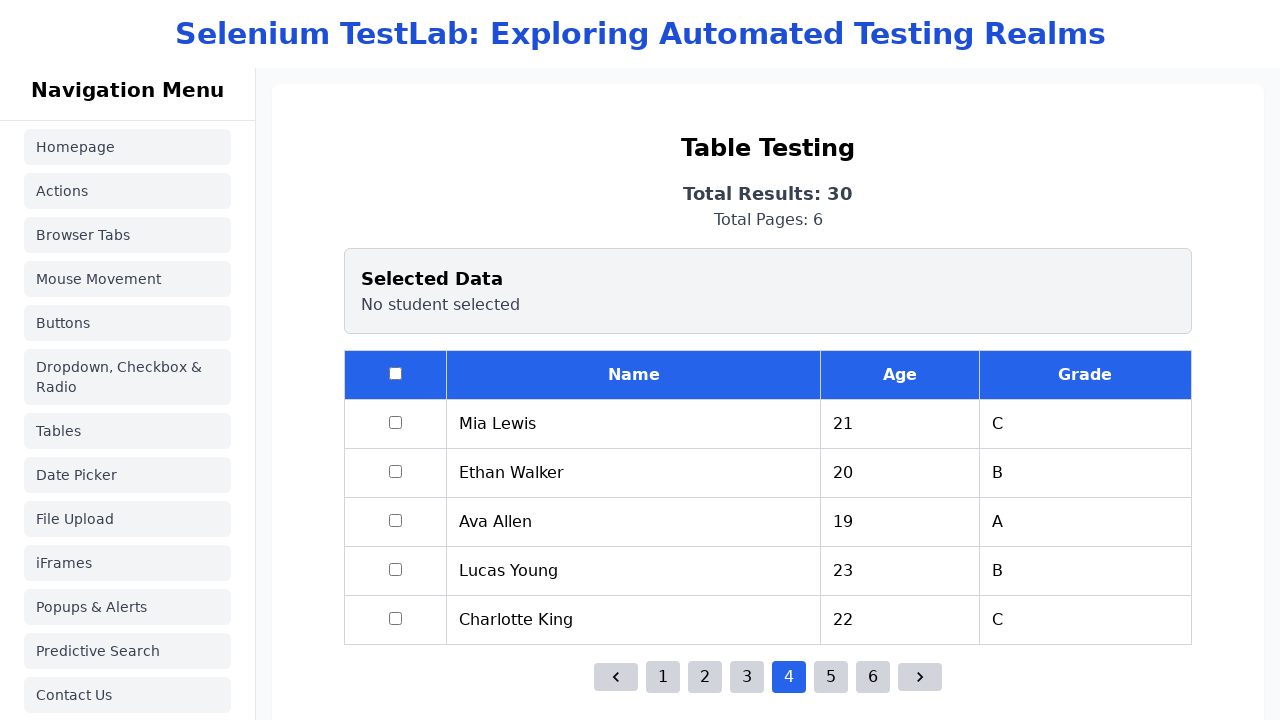

Page 4, Row 4: Lucas Young
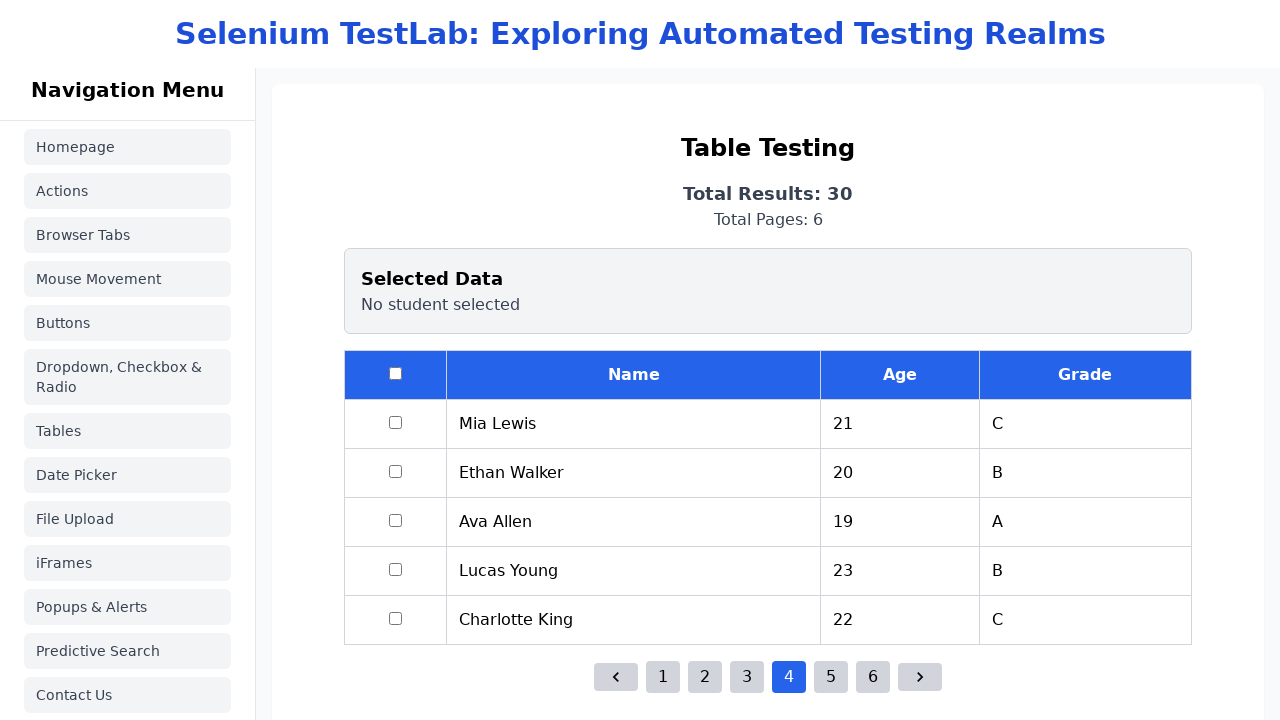

Page 4, Row 5: Charlotte King
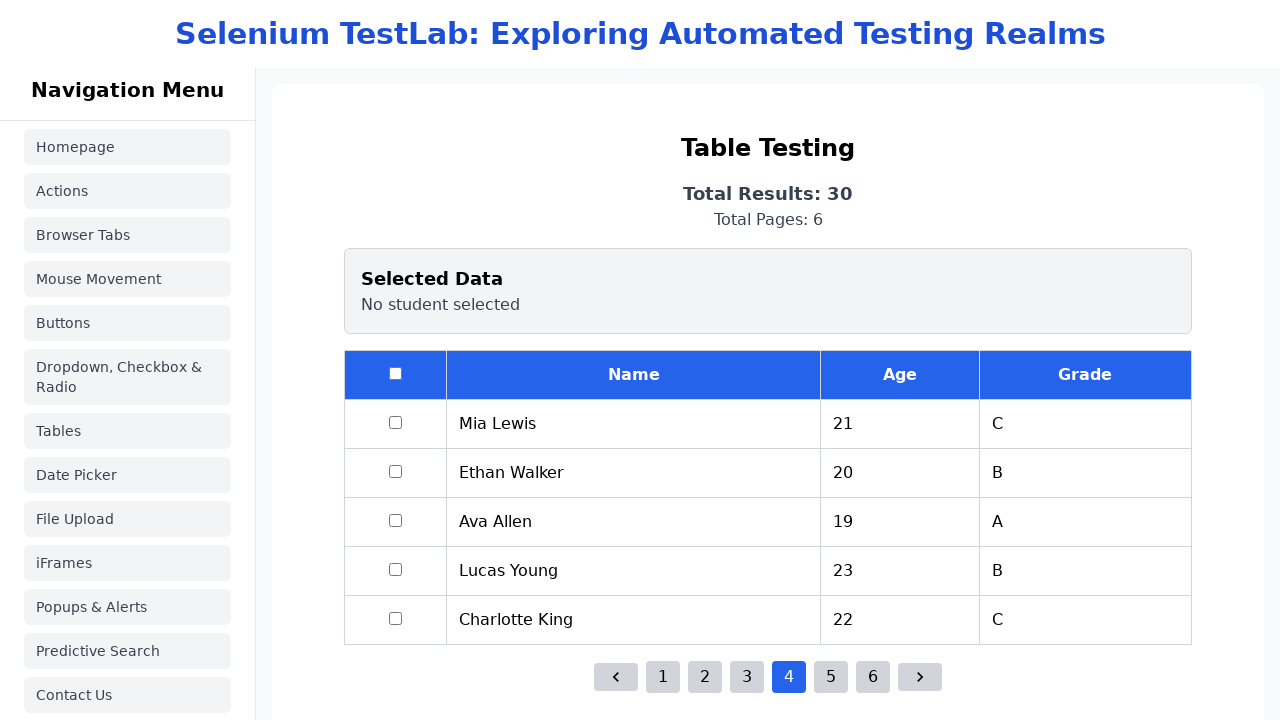

Clicked pagination button for page 5 at (831, 677) on div[id='pagination'] > button:nth-child(6)
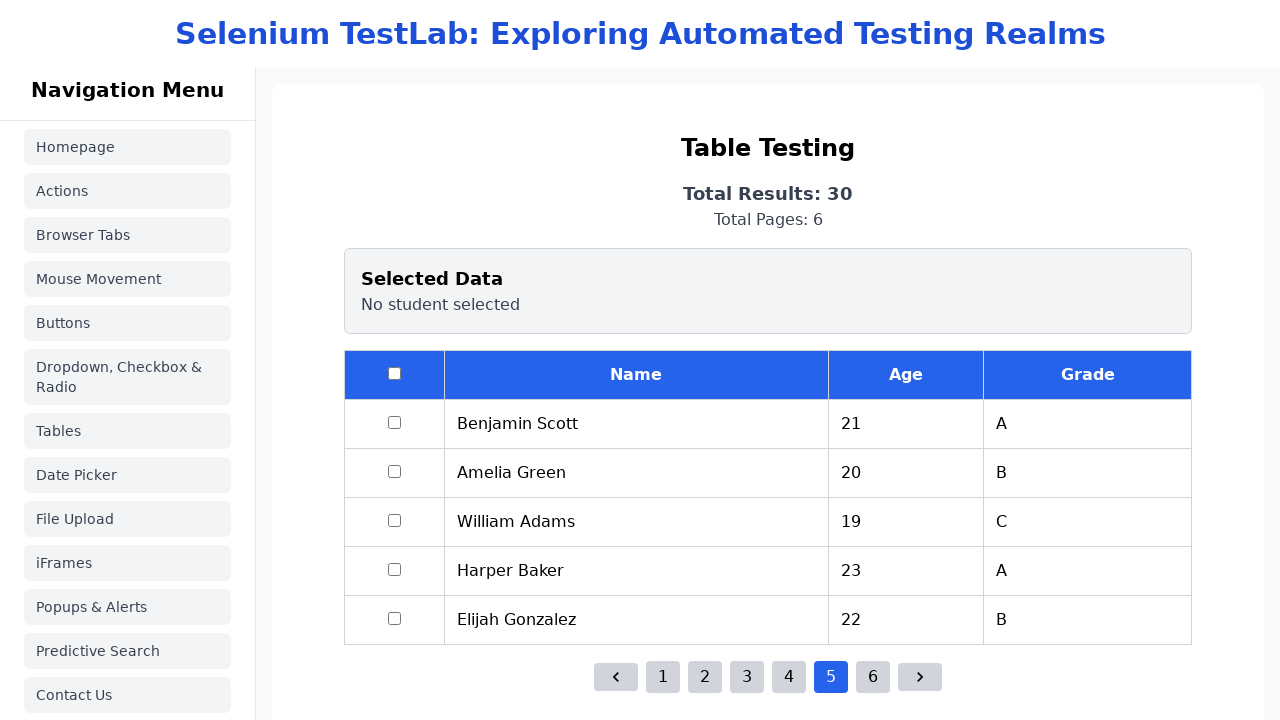

Table updated for page 5
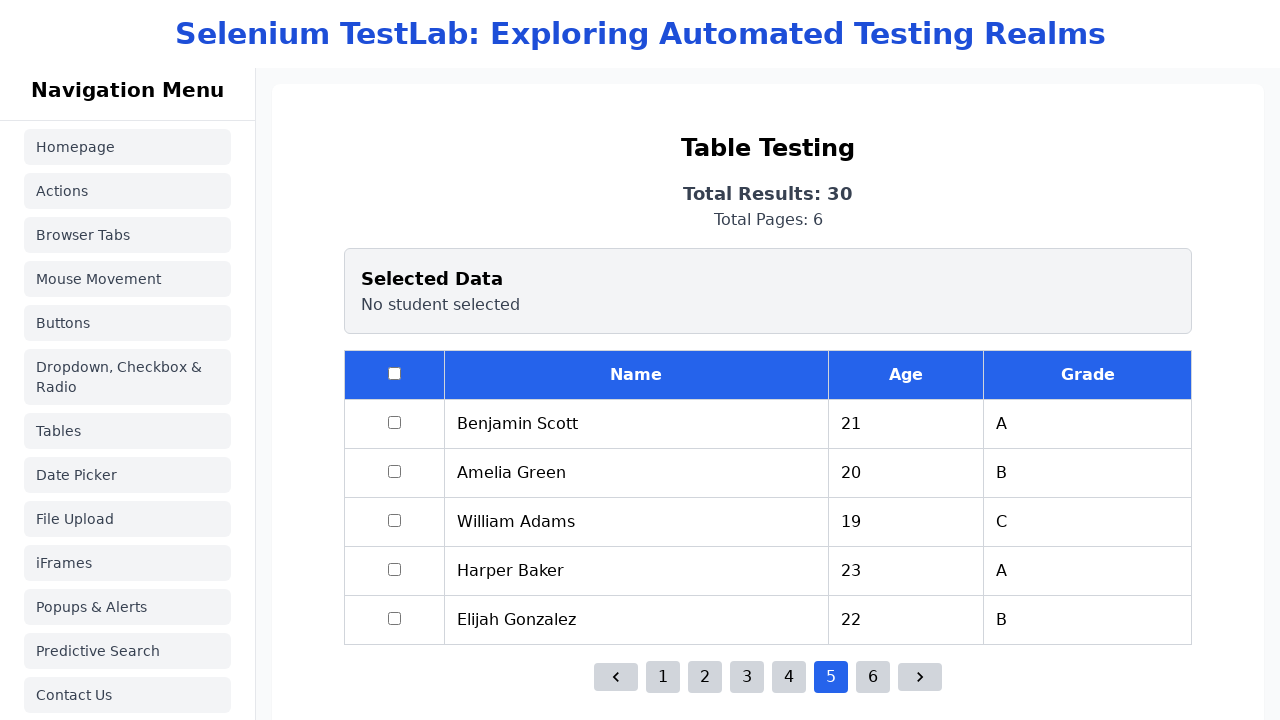

Located 5 rows on page 5
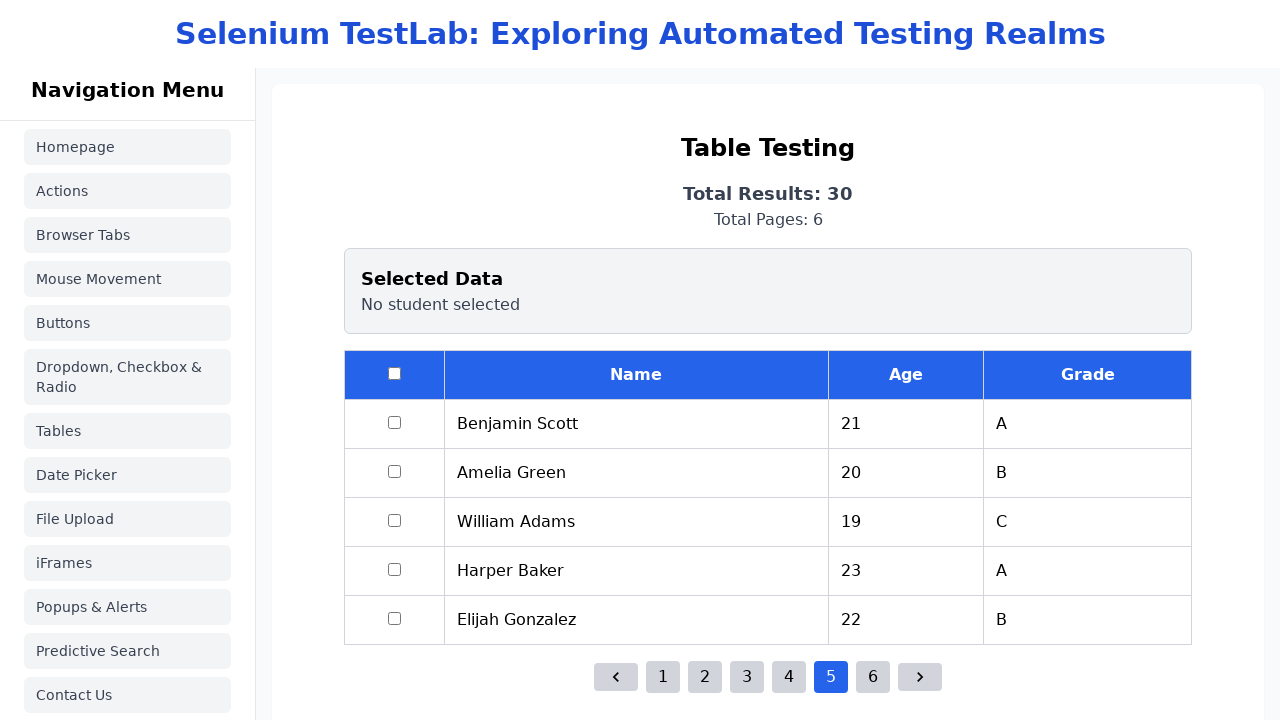

Page 5, Row 1: Benjamin Scott
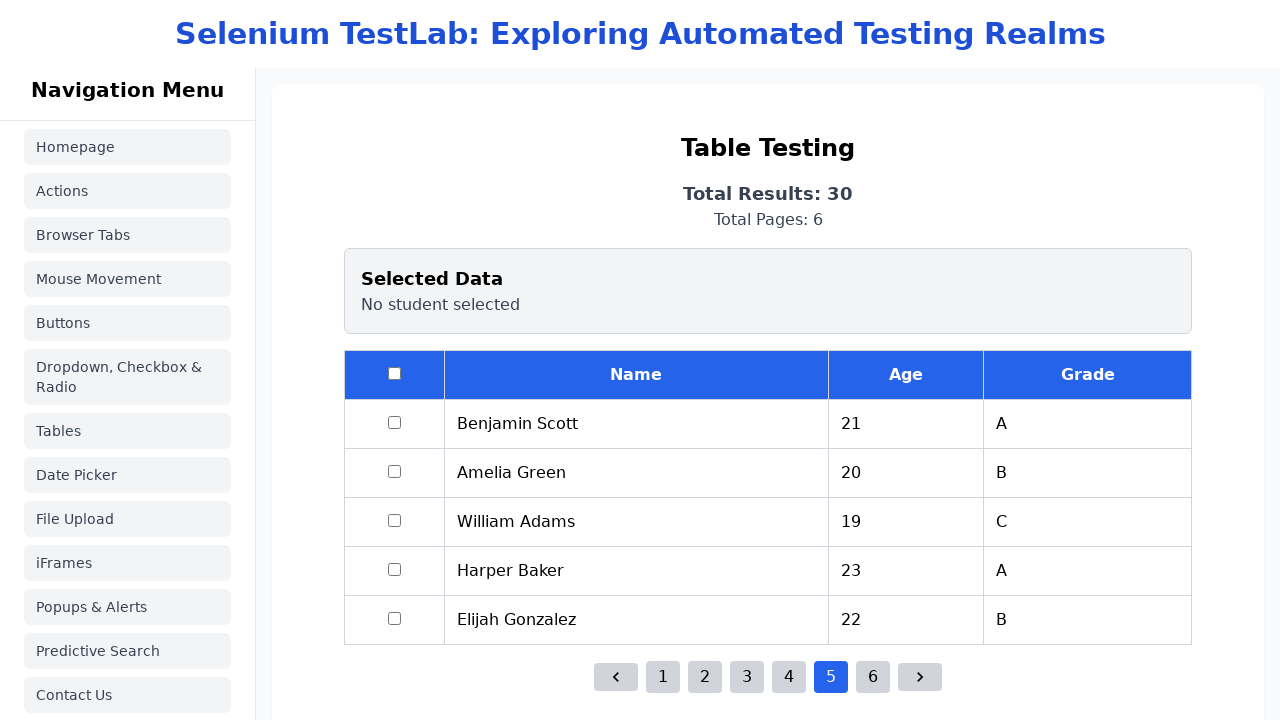

Page 5, Row 2: Amelia Green
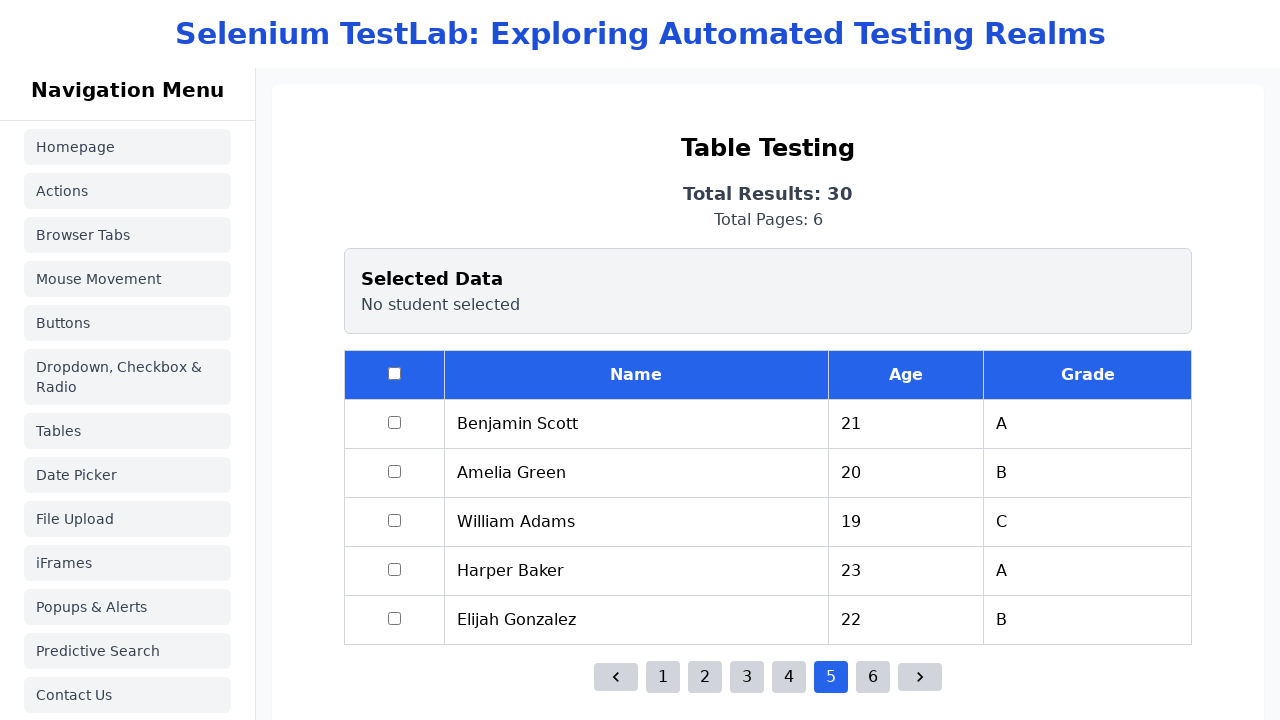

Page 5, Row 3: William Adams
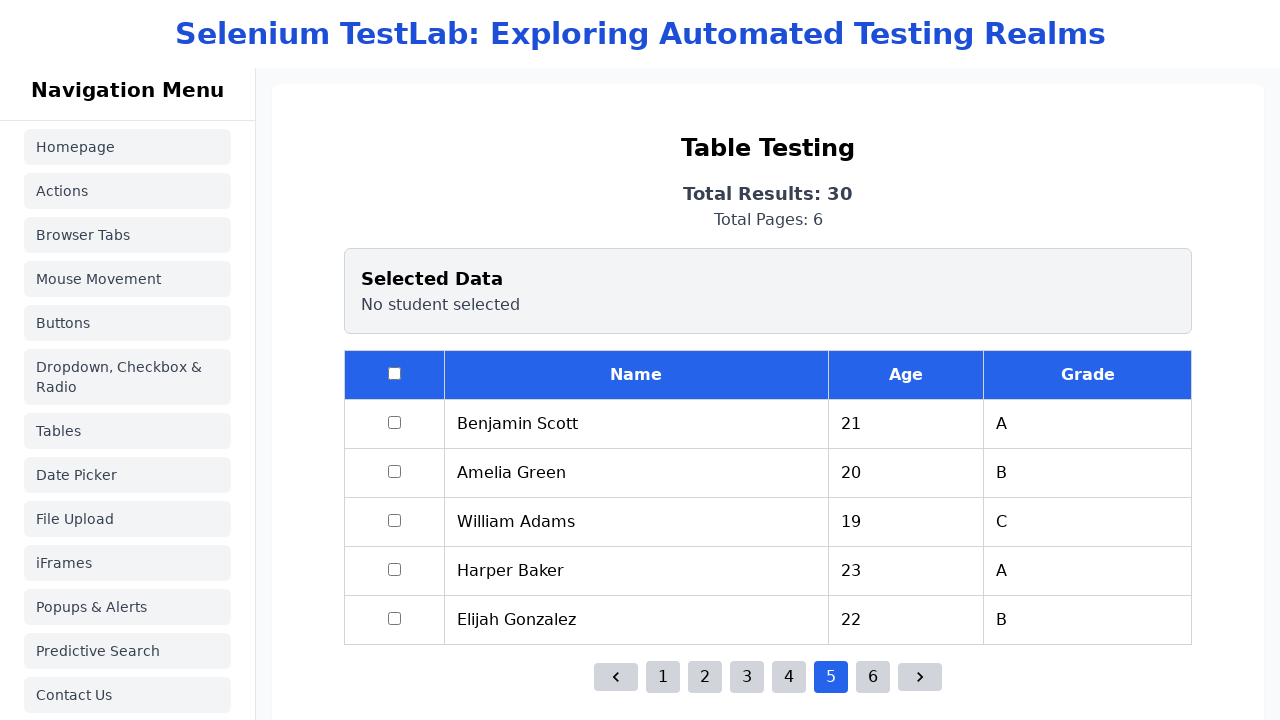

Page 5, Row 4: Harper Baker
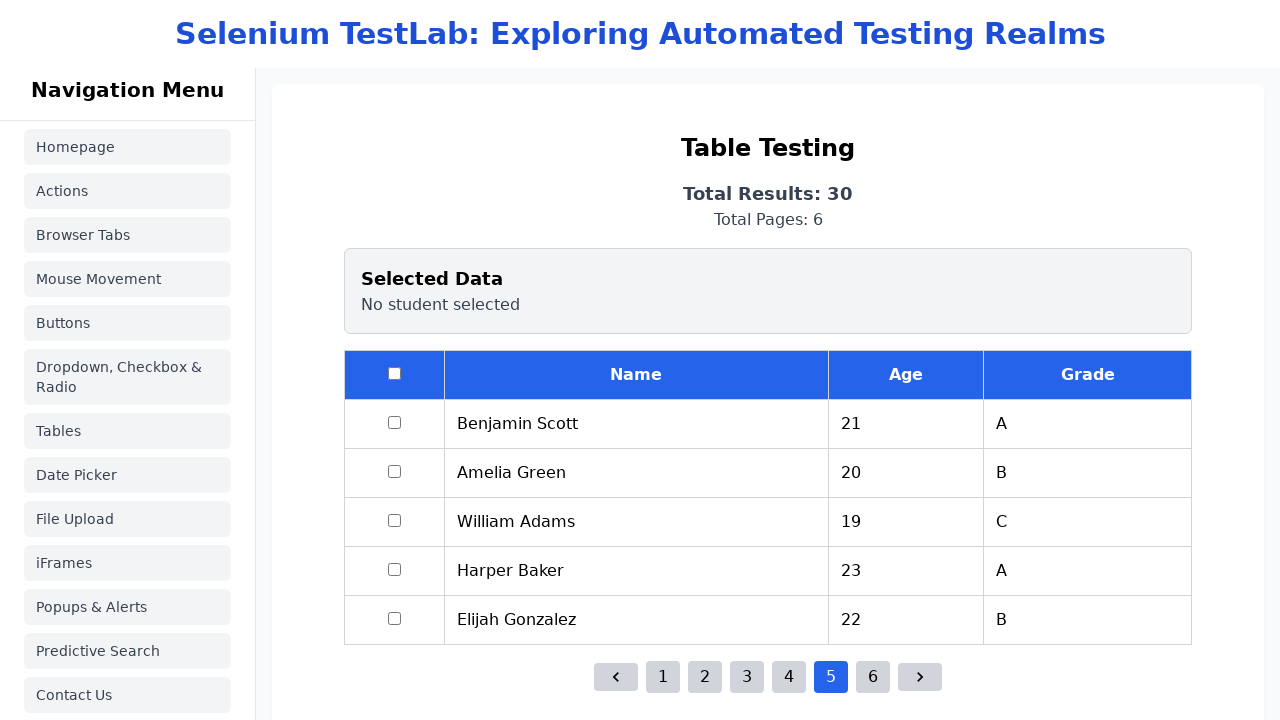

Page 5, Row 5: Elijah Gonzalez
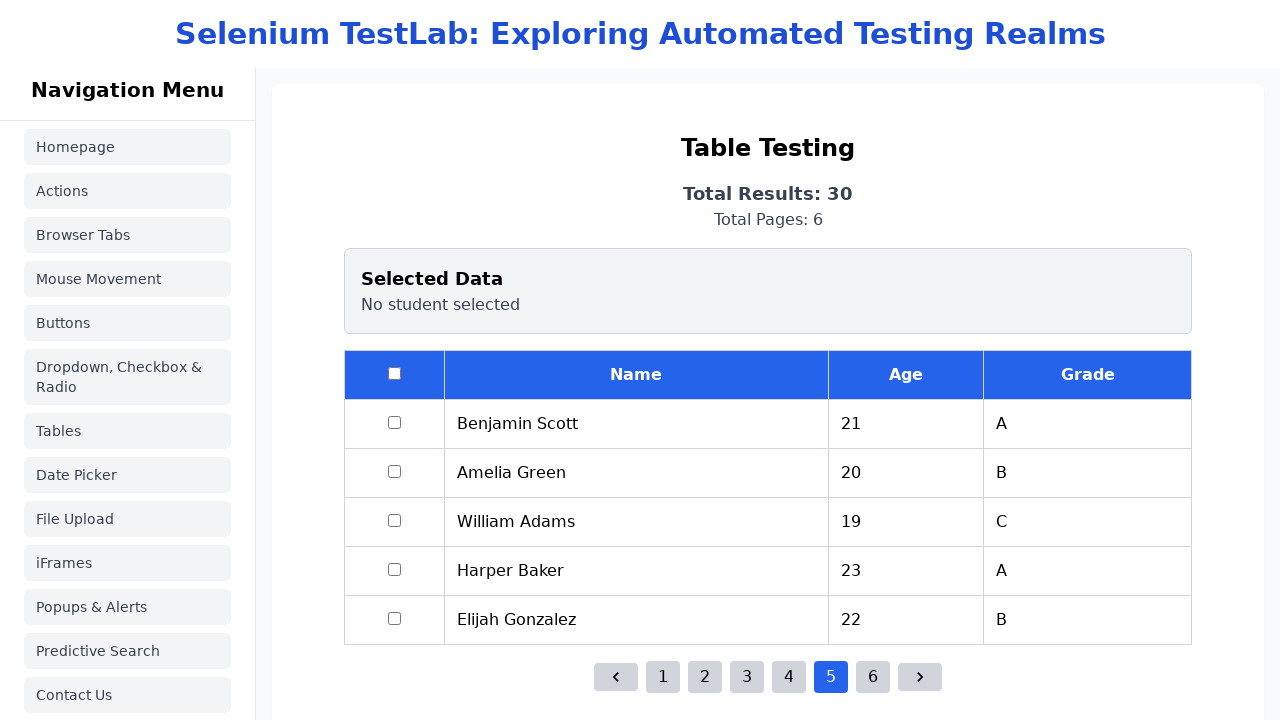

Clicked pagination button for page 6 at (873, 677) on div[id='pagination'] > button:nth-child(7)
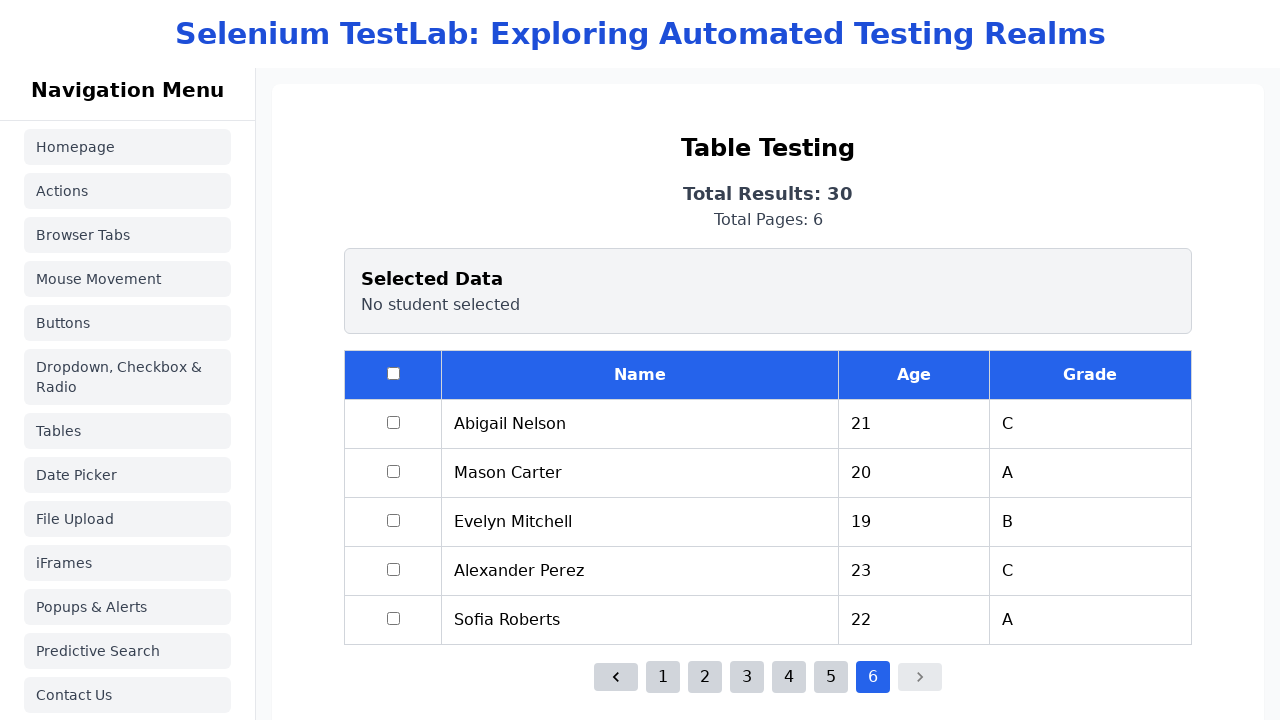

Table updated for page 6
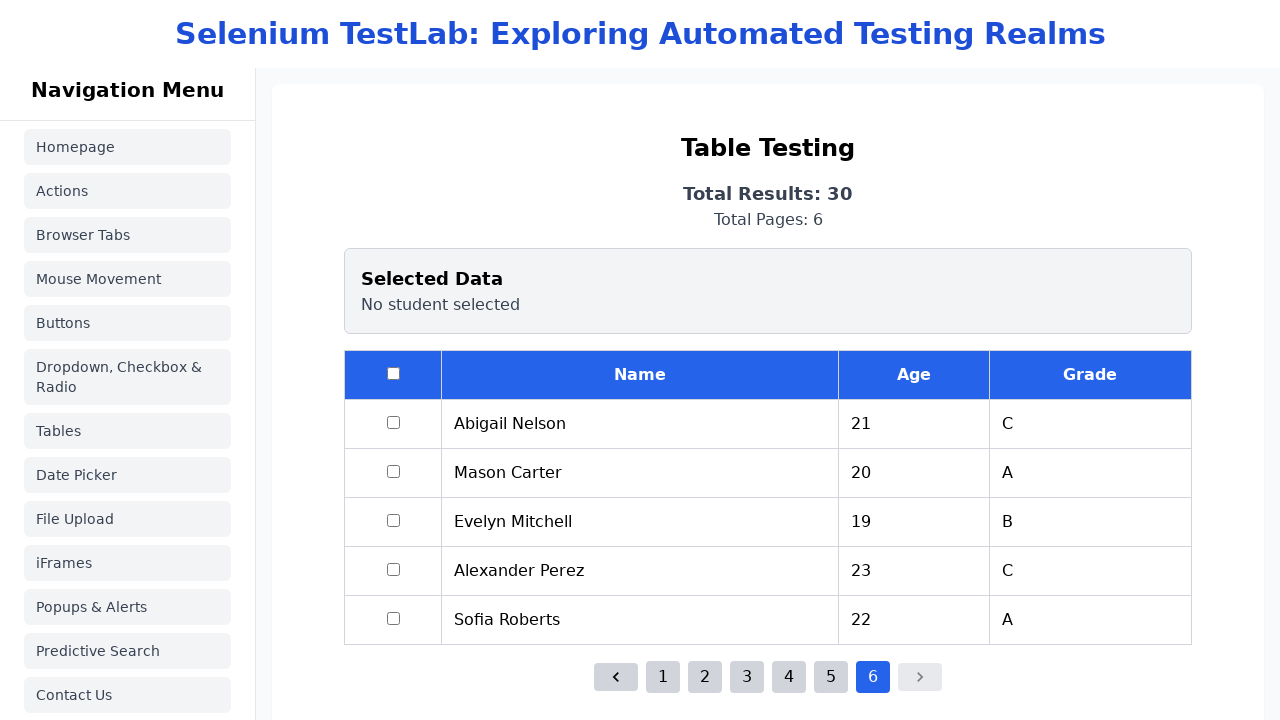

Located 5 rows on page 6
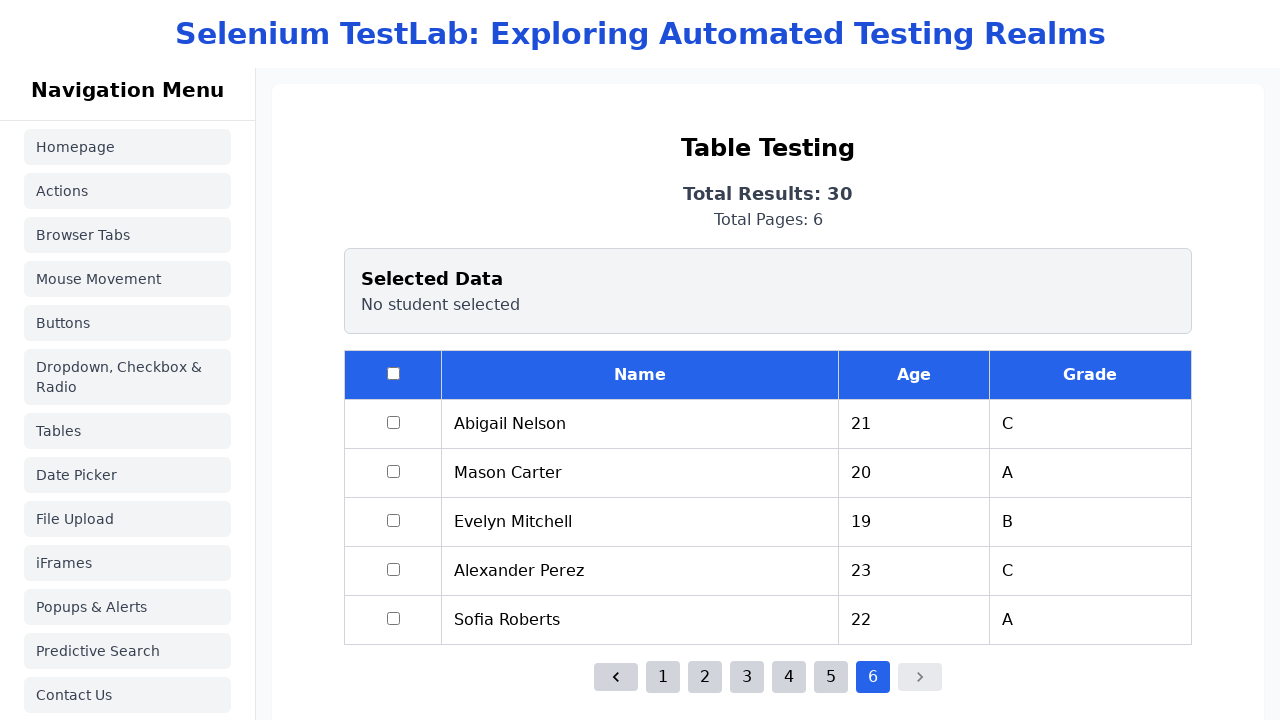

Page 6, Row 1: Abigail Nelson
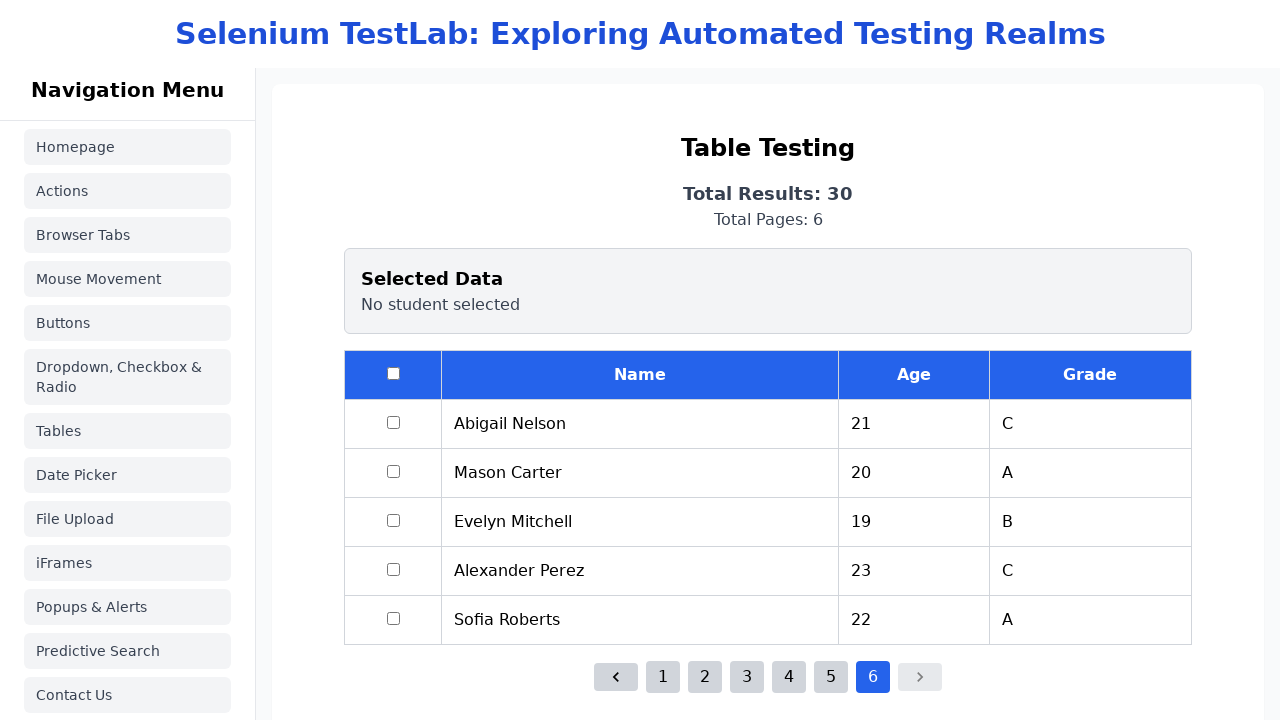

Page 6, Row 2: Mason Carter
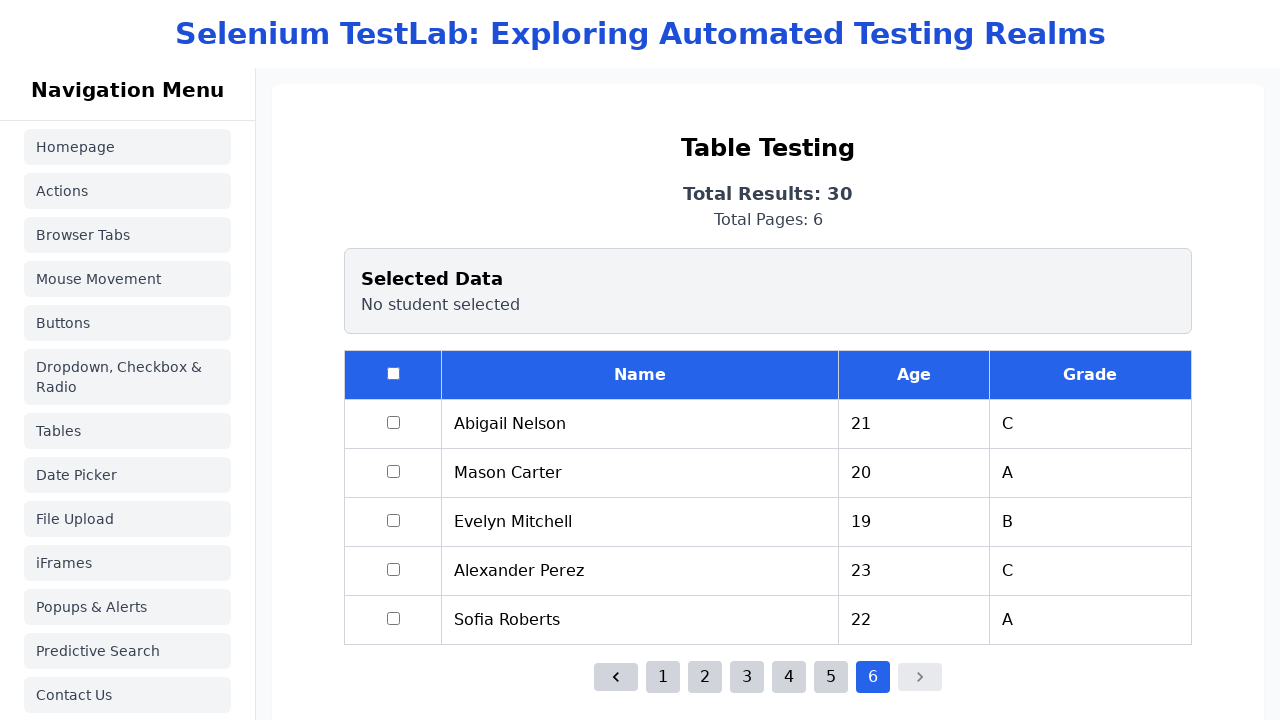

Page 6, Row 3: Evelyn Mitchell
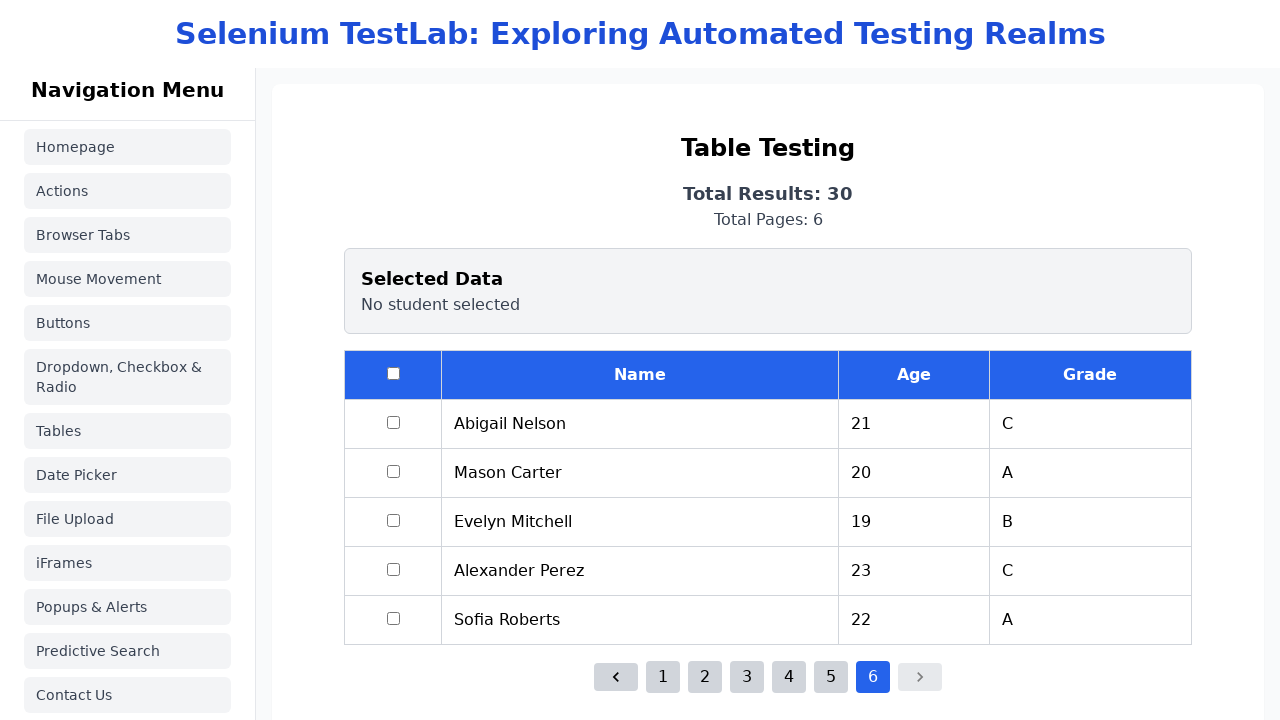

Page 6, Row 4: Alexander Perez
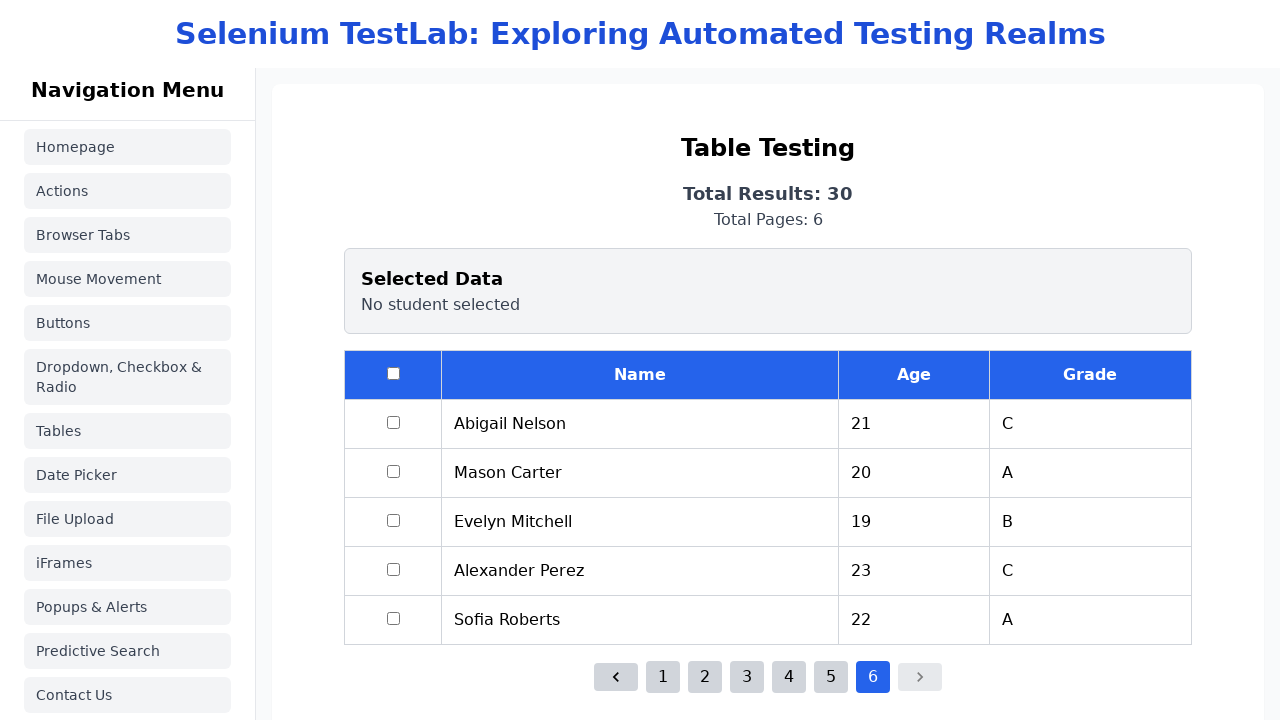

Page 6, Row 5: Sofia Roberts
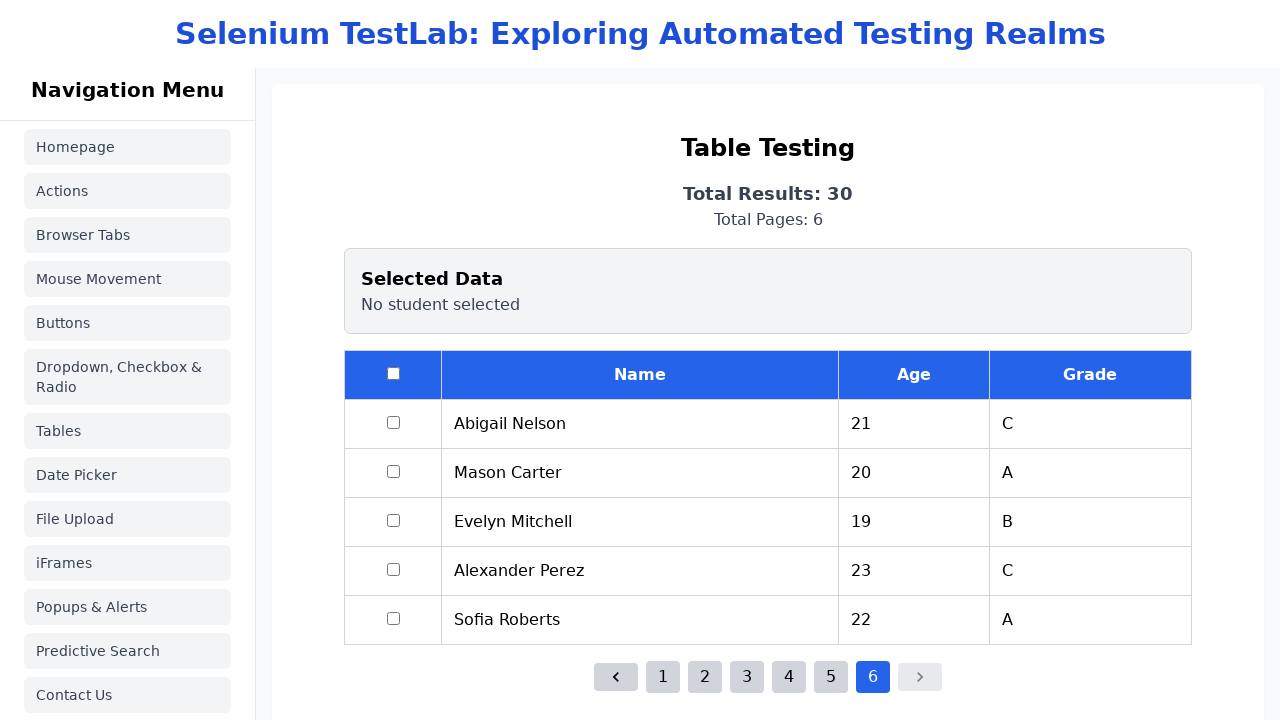

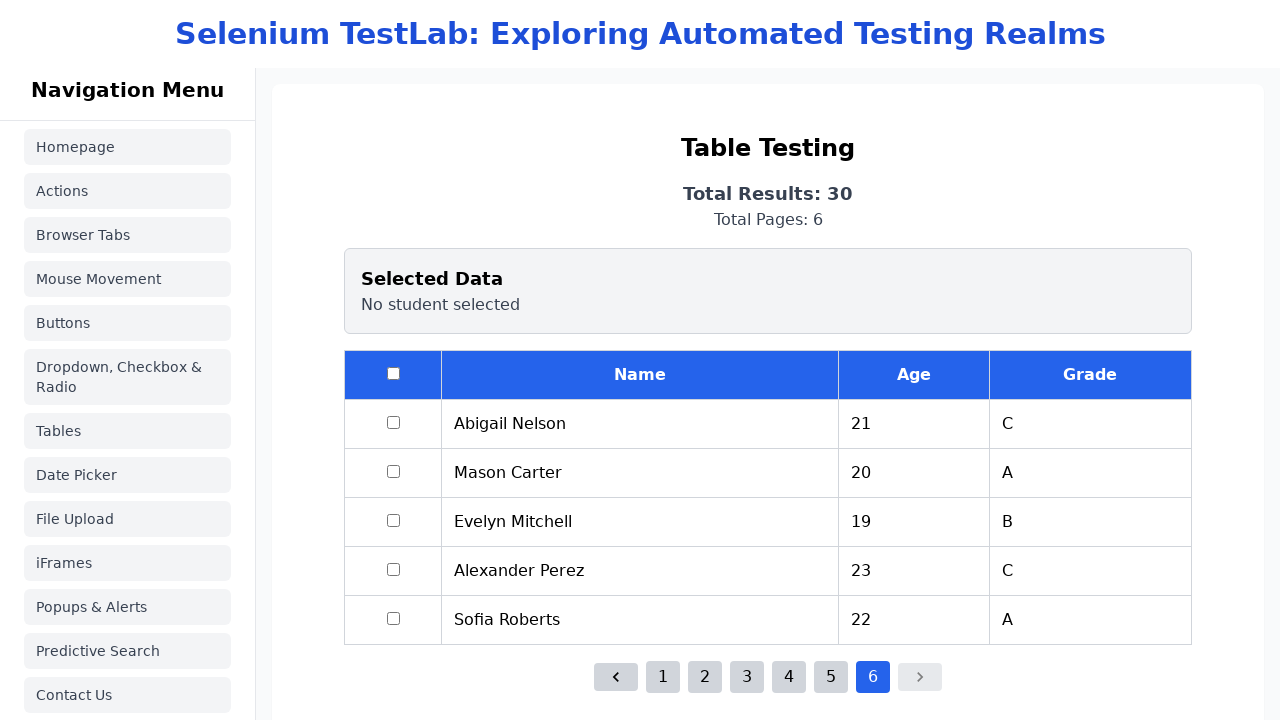